Tests jQuery UI datepicker by navigating through months/years and selecting a specific date

Starting URL: http://jqueryui.com/datepicker

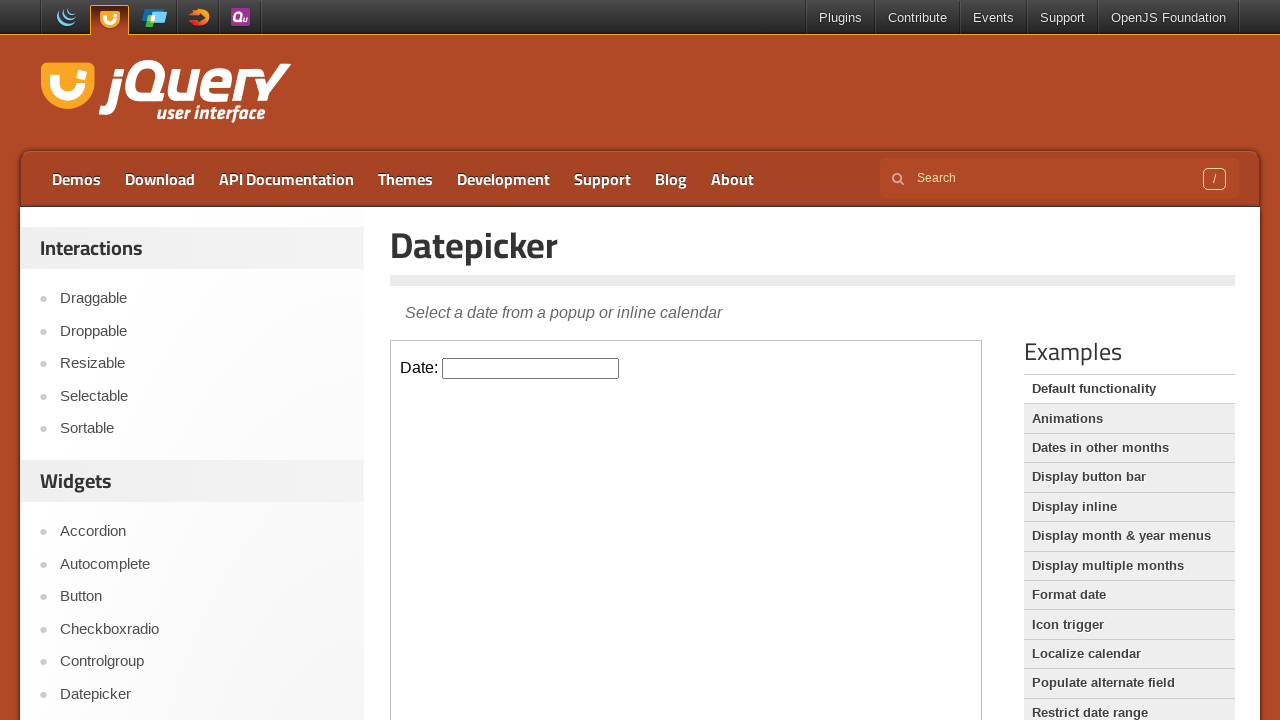

Located iframe containing datepicker demo
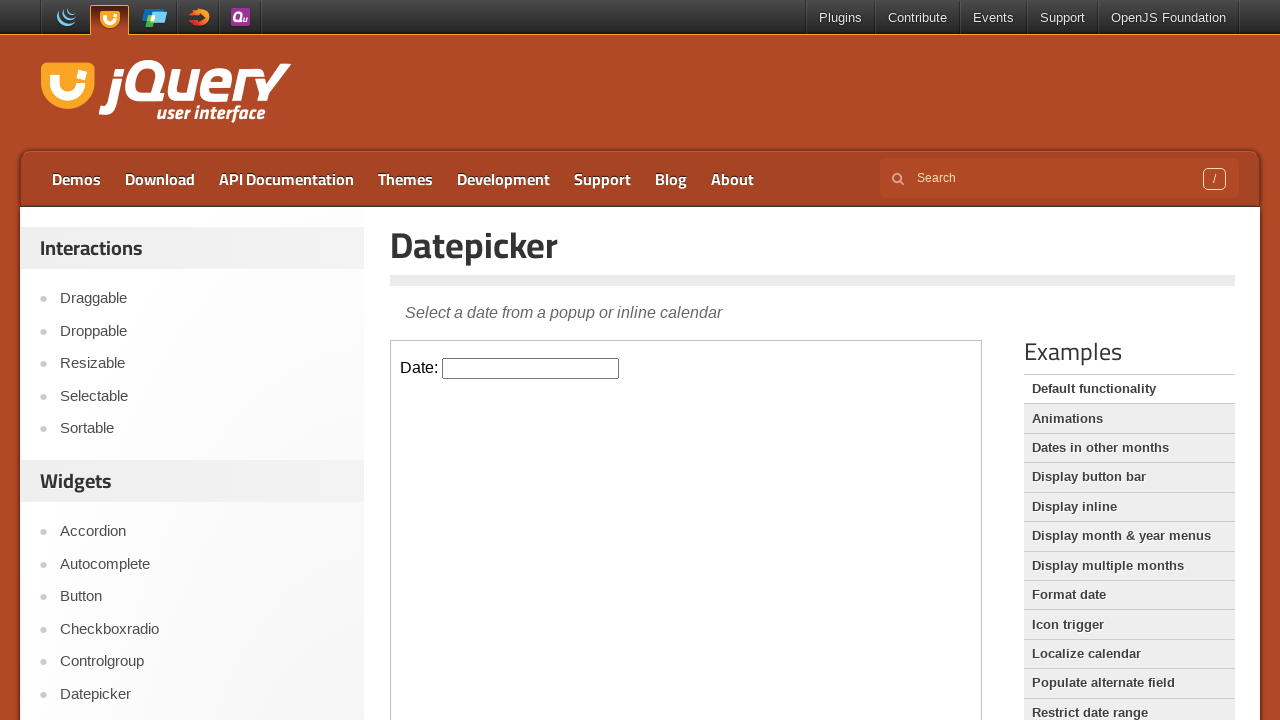

Clicked datepicker input to open calendar at (531, 368) on iframe >> nth=0 >> internal:control=enter-frame >> #datepicker
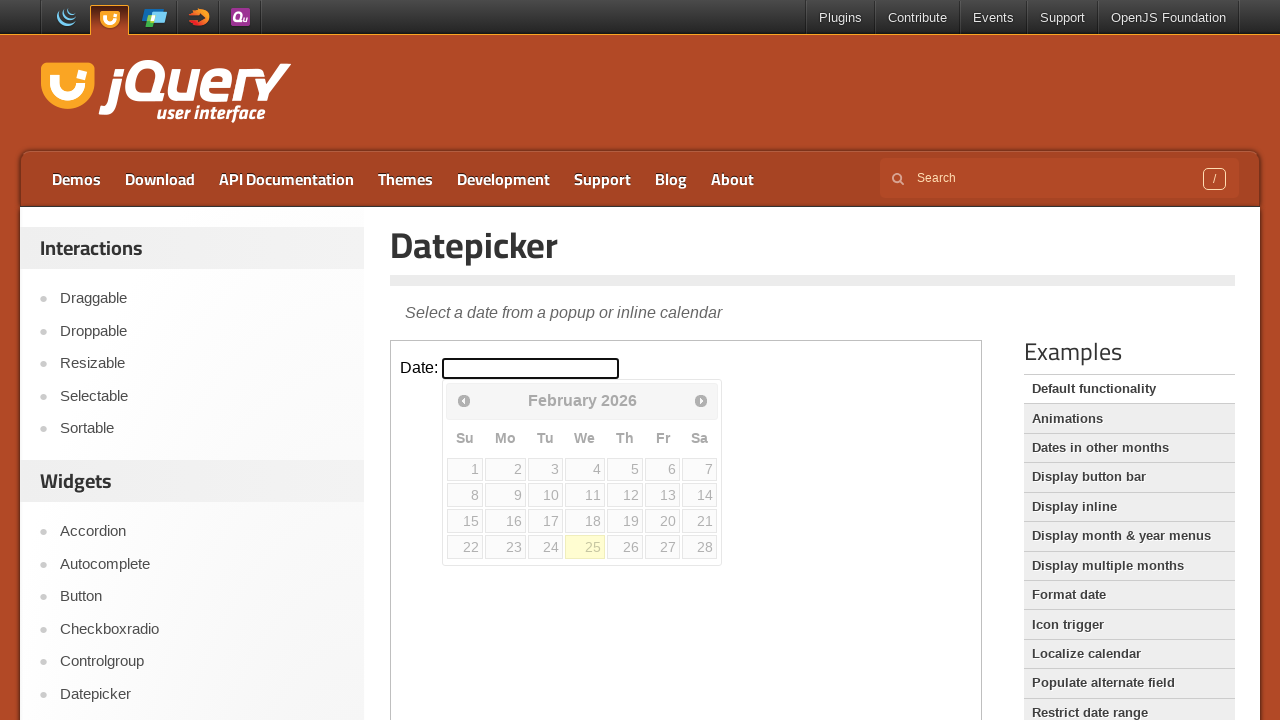

Set target date to March 15, 2024
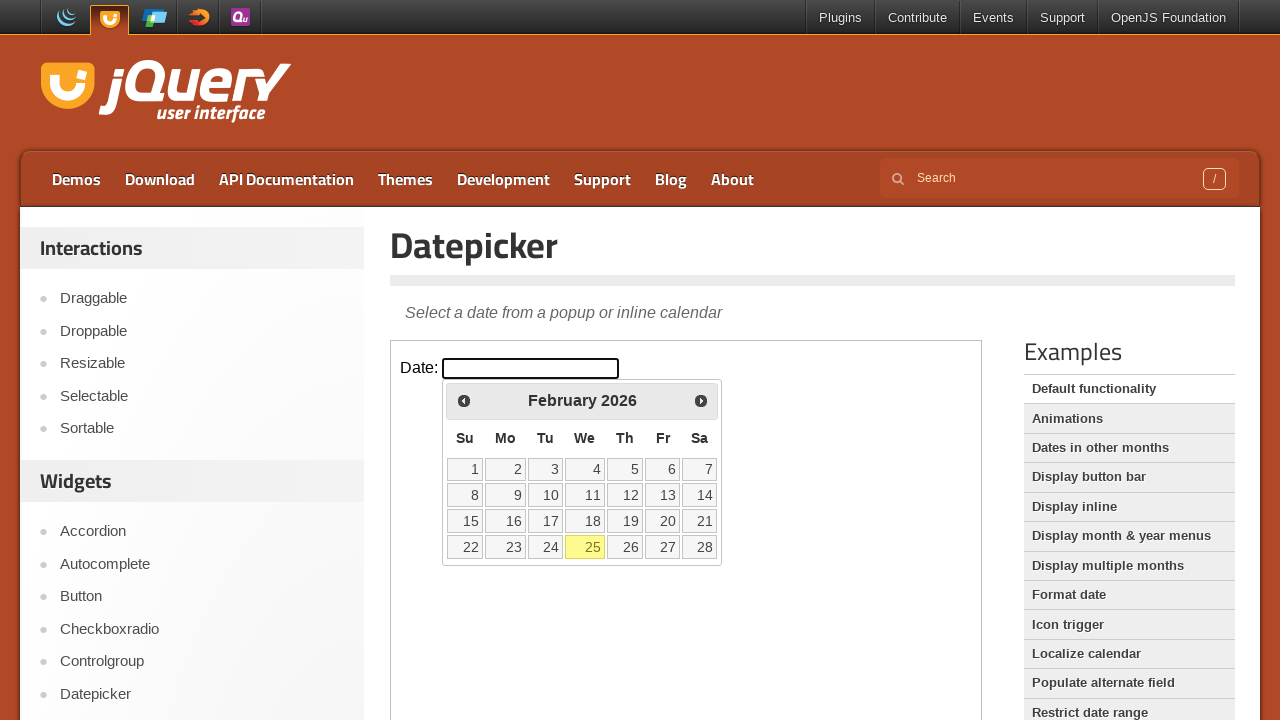

Retrieved current year from datepicker: 2026
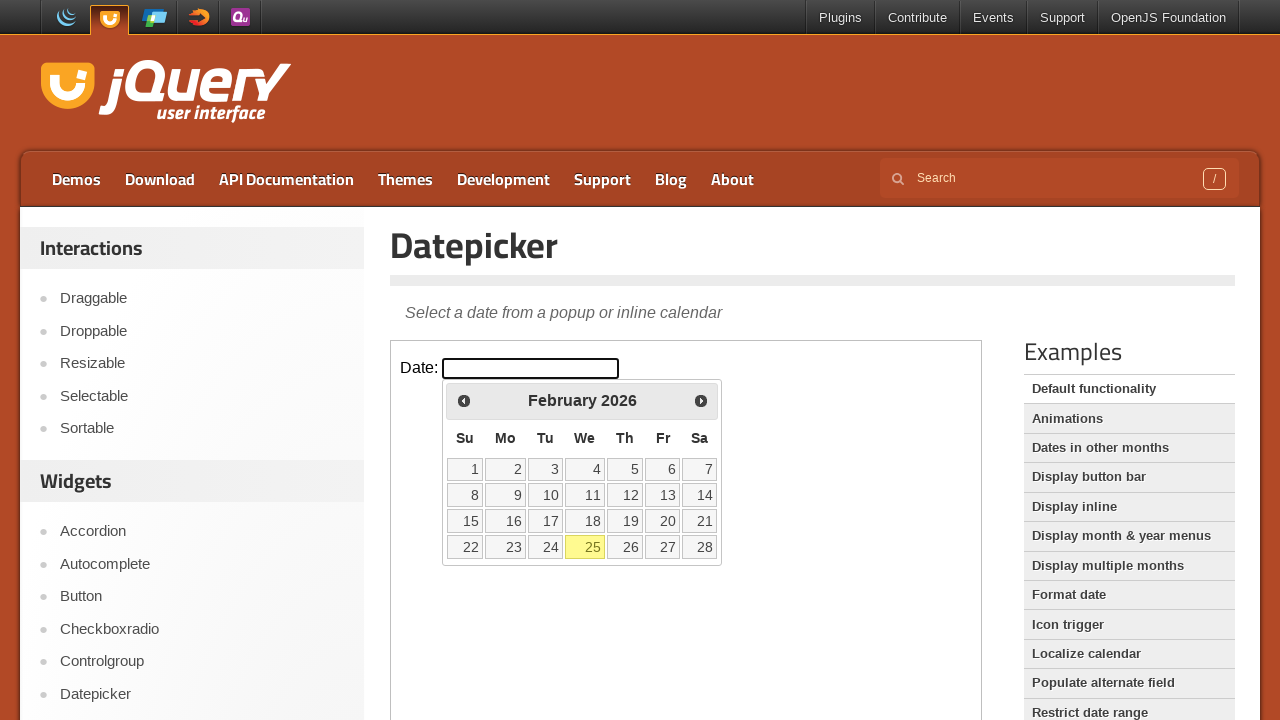

Clicked previous button to go back year at (464, 400) on iframe >> nth=0 >> internal:control=enter-frame >> .ui-datepicker-prev
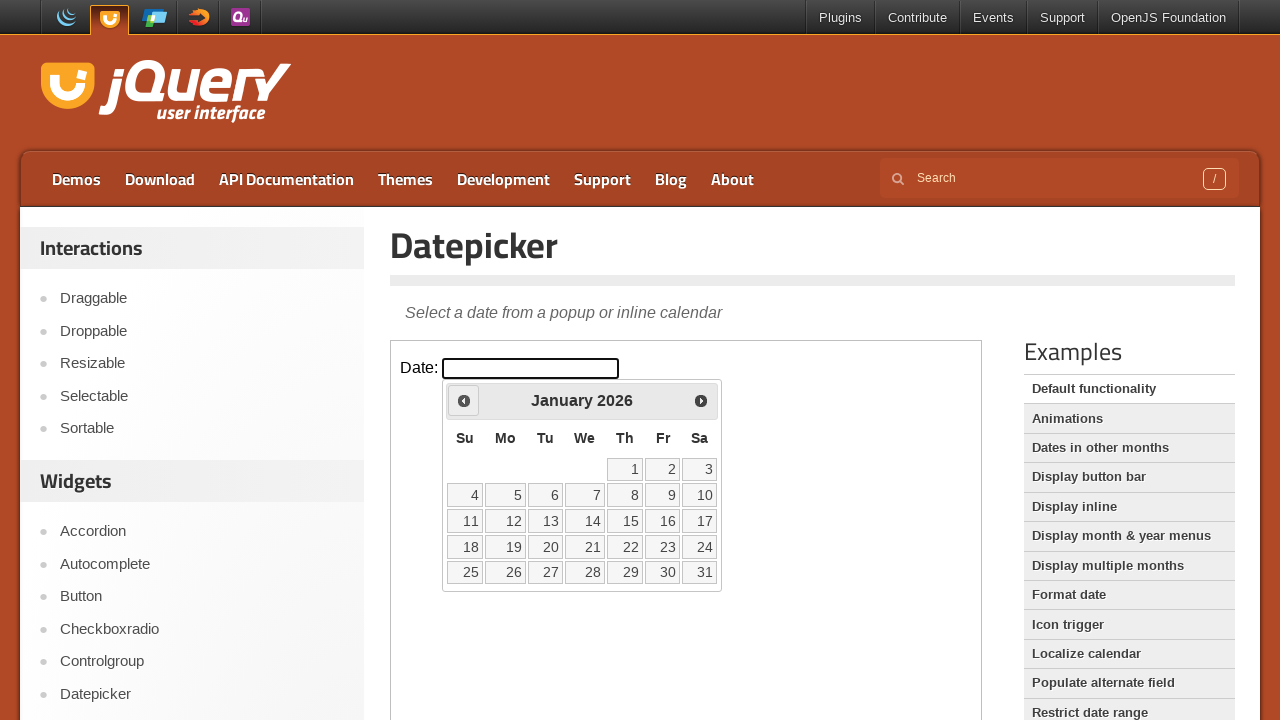

Updated current year to: 2026
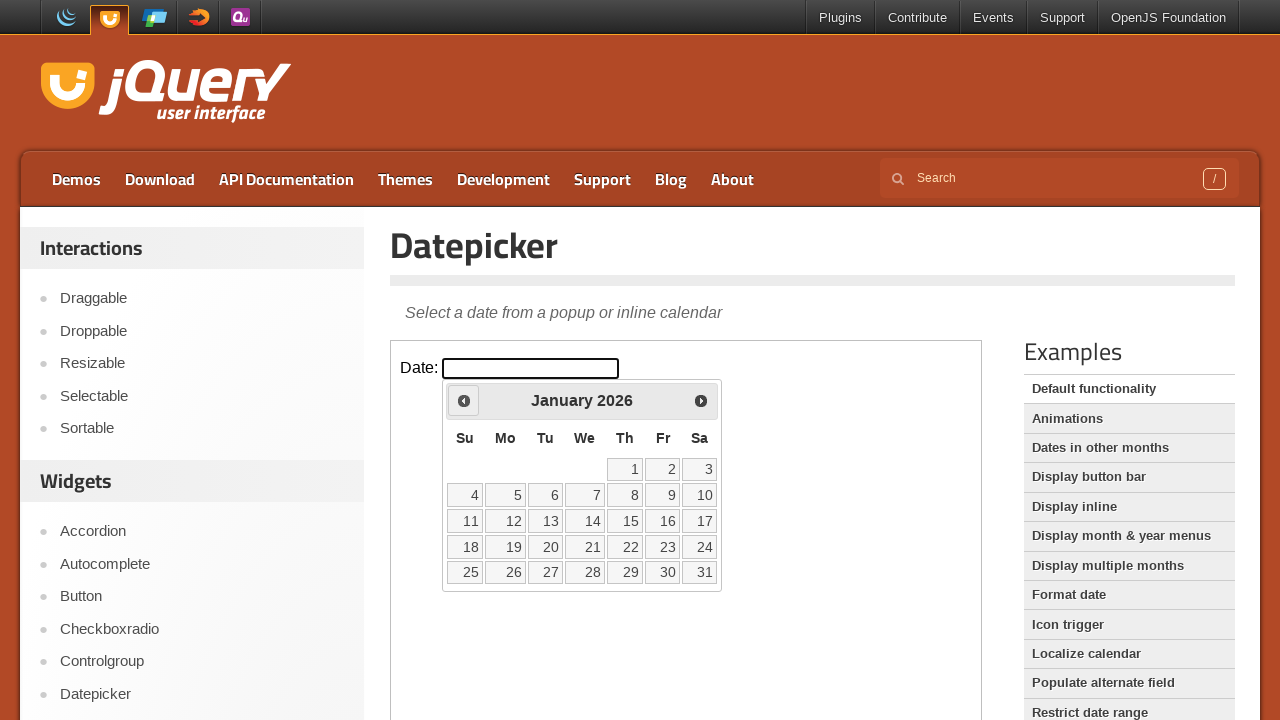

Clicked previous button to go back year at (464, 400) on iframe >> nth=0 >> internal:control=enter-frame >> .ui-datepicker-prev
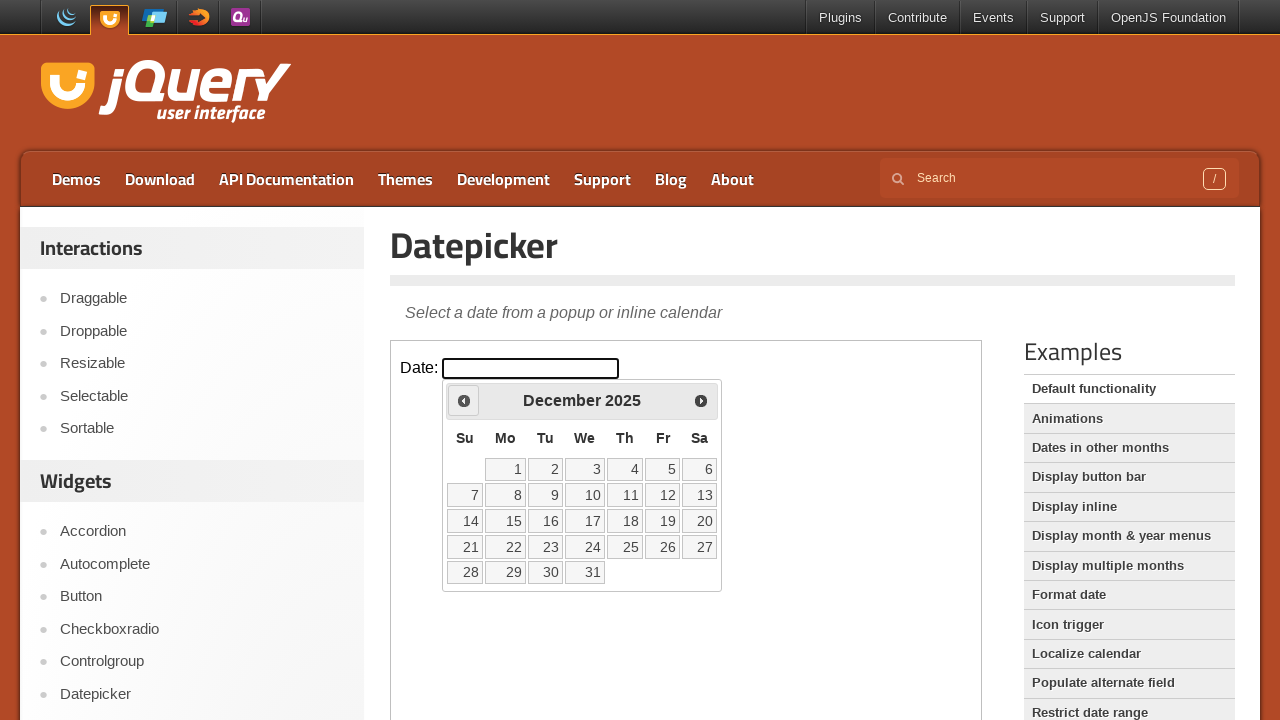

Updated current year to: 2025
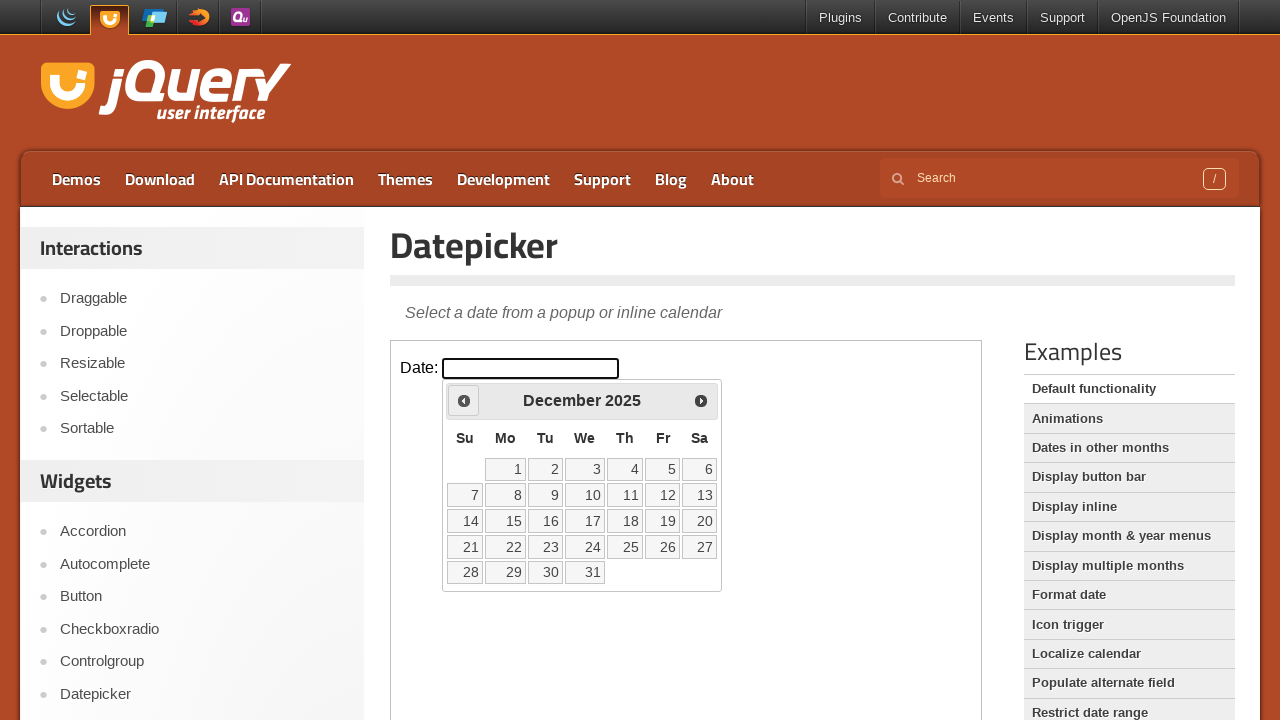

Clicked previous button to go back year at (464, 400) on iframe >> nth=0 >> internal:control=enter-frame >> .ui-datepicker-prev
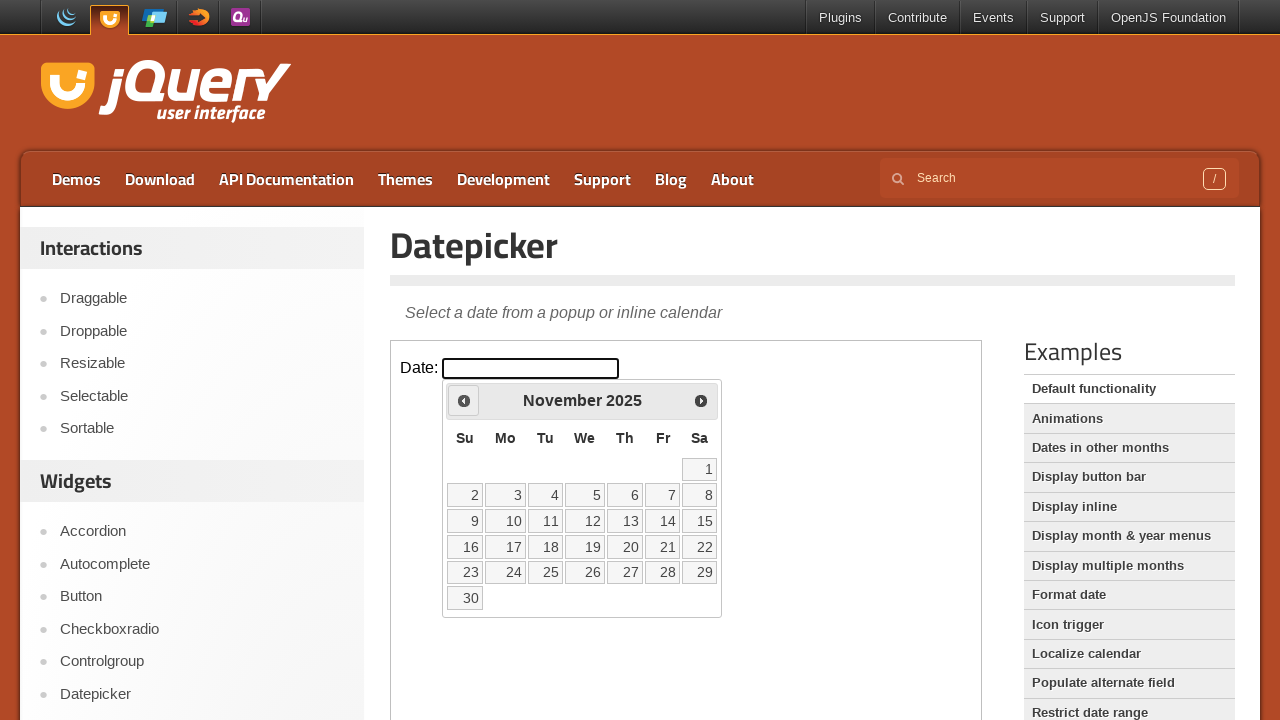

Updated current year to: 2025
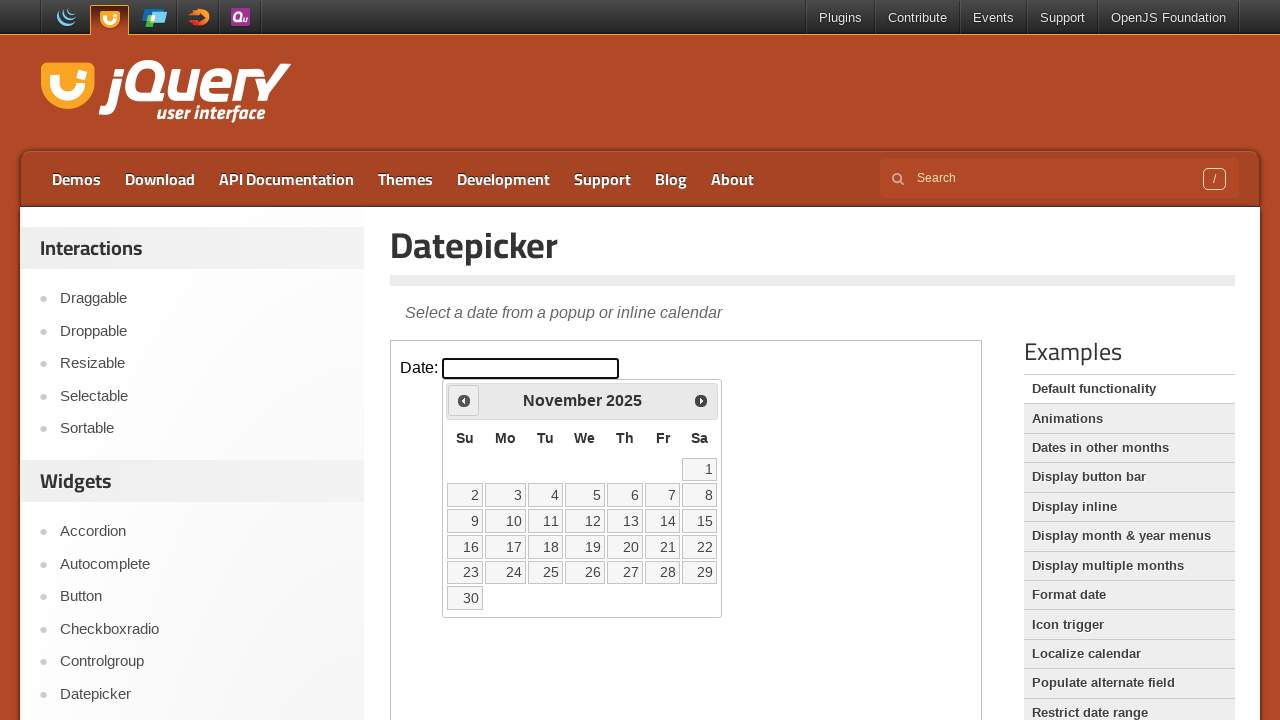

Clicked previous button to go back year at (464, 400) on iframe >> nth=0 >> internal:control=enter-frame >> .ui-datepicker-prev
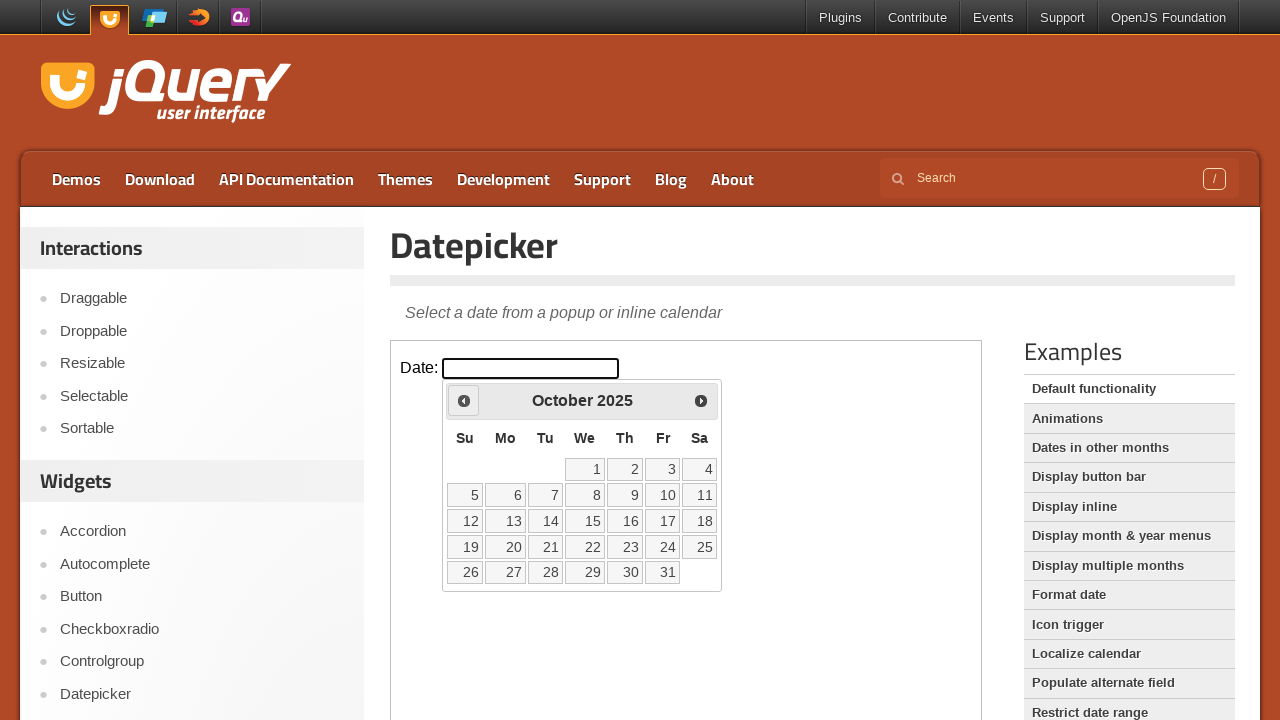

Updated current year to: 2025
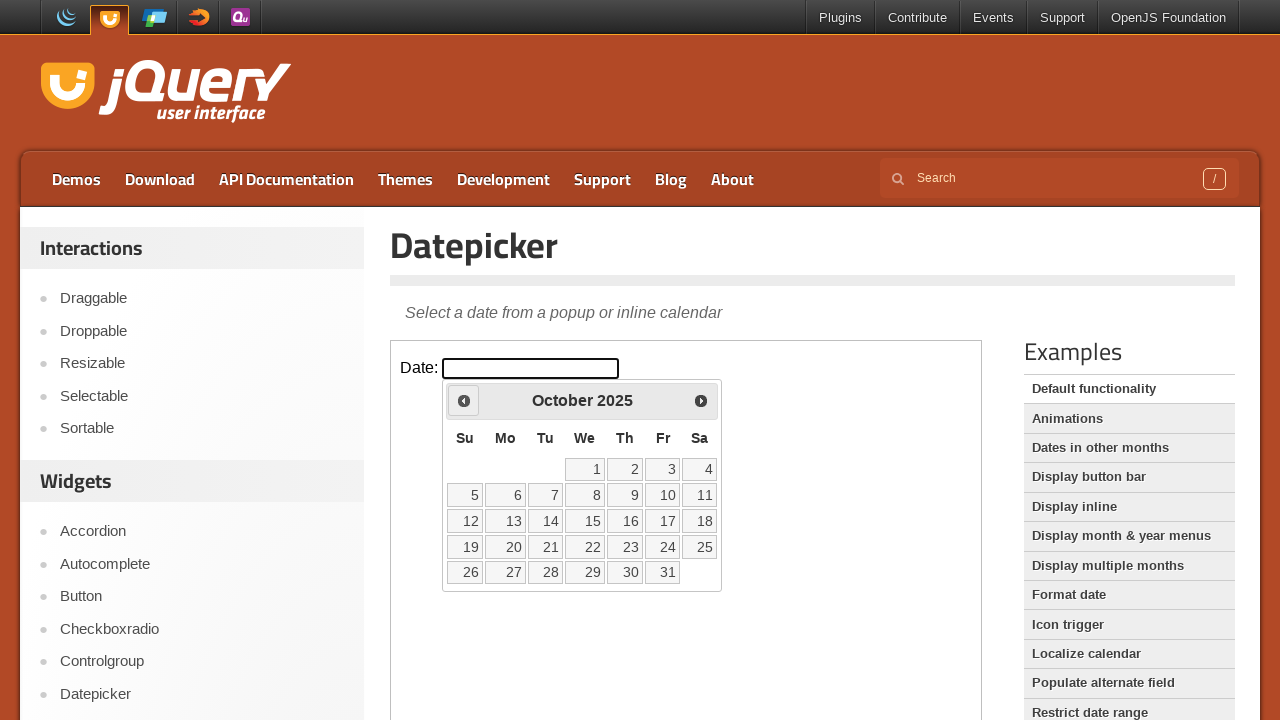

Clicked previous button to go back year at (464, 400) on iframe >> nth=0 >> internal:control=enter-frame >> .ui-datepicker-prev
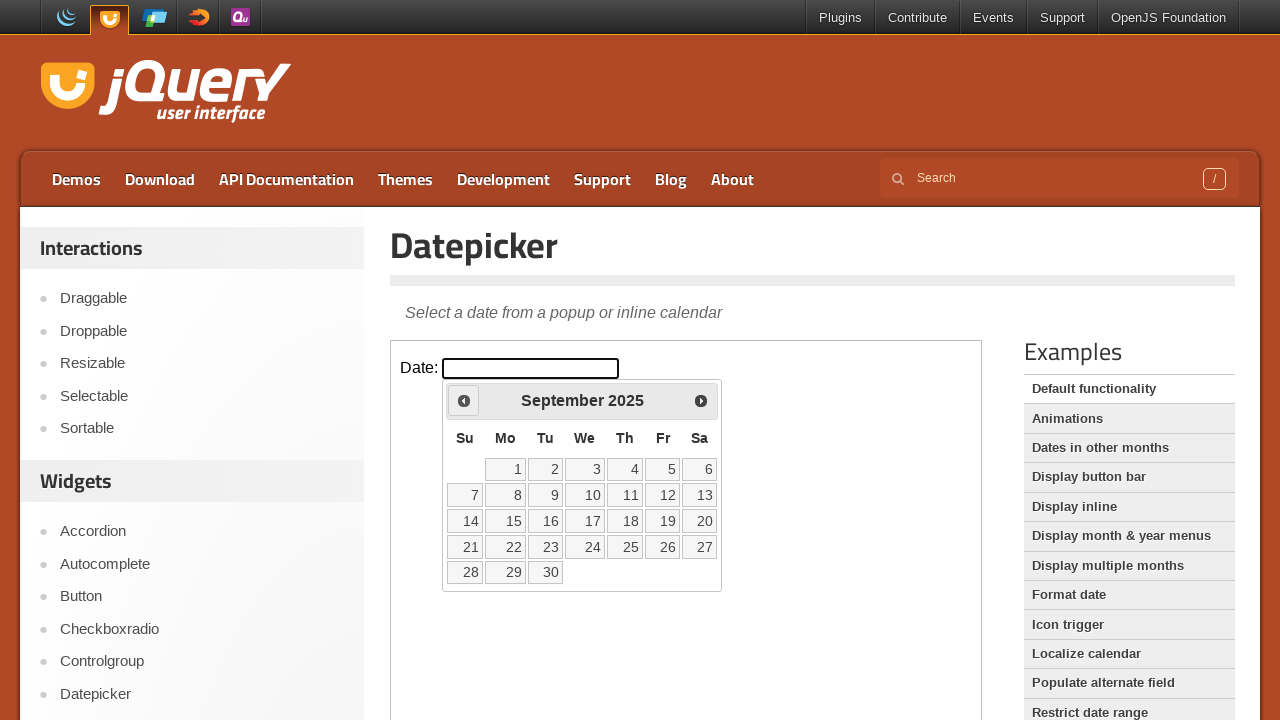

Updated current year to: 2025
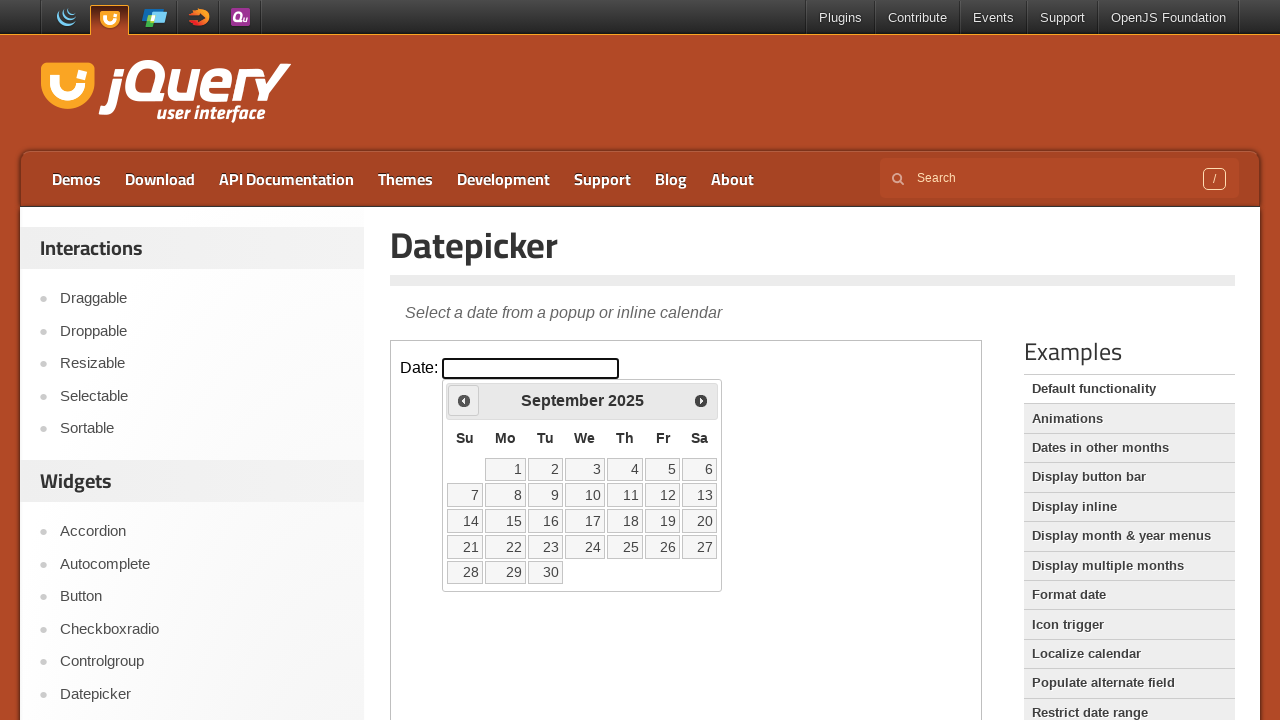

Clicked previous button to go back year at (464, 400) on iframe >> nth=0 >> internal:control=enter-frame >> .ui-datepicker-prev
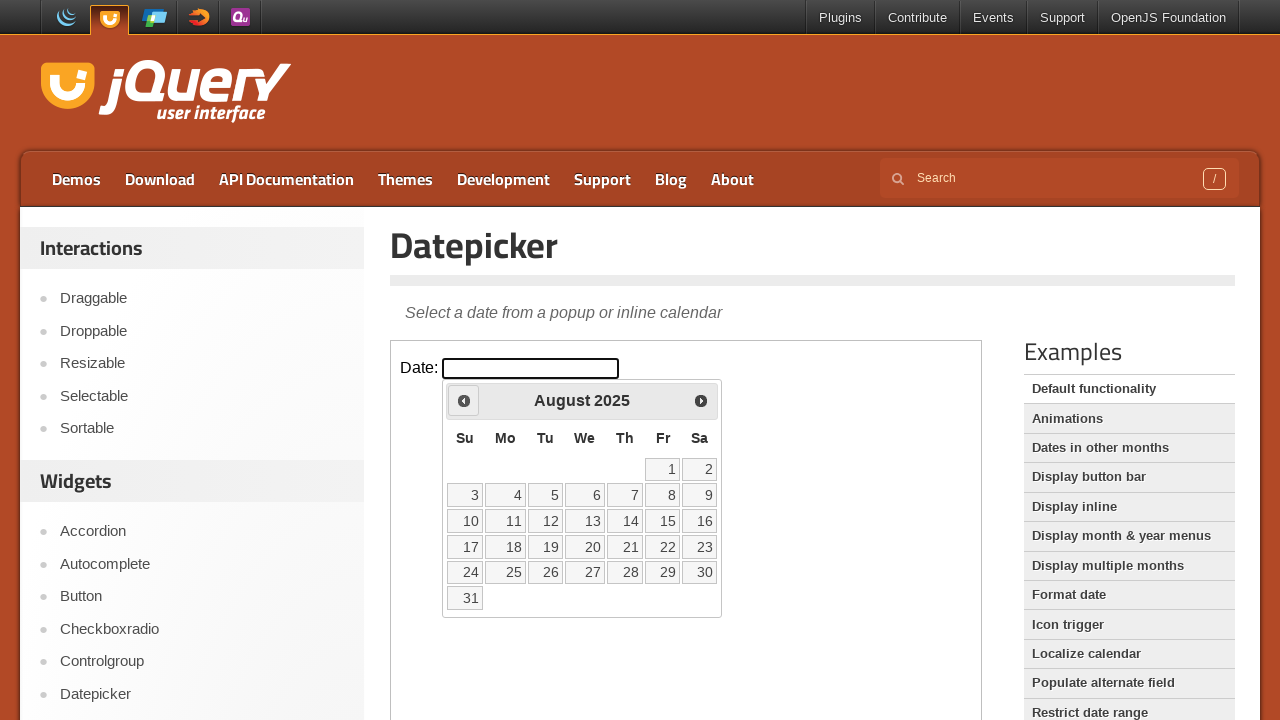

Updated current year to: 2025
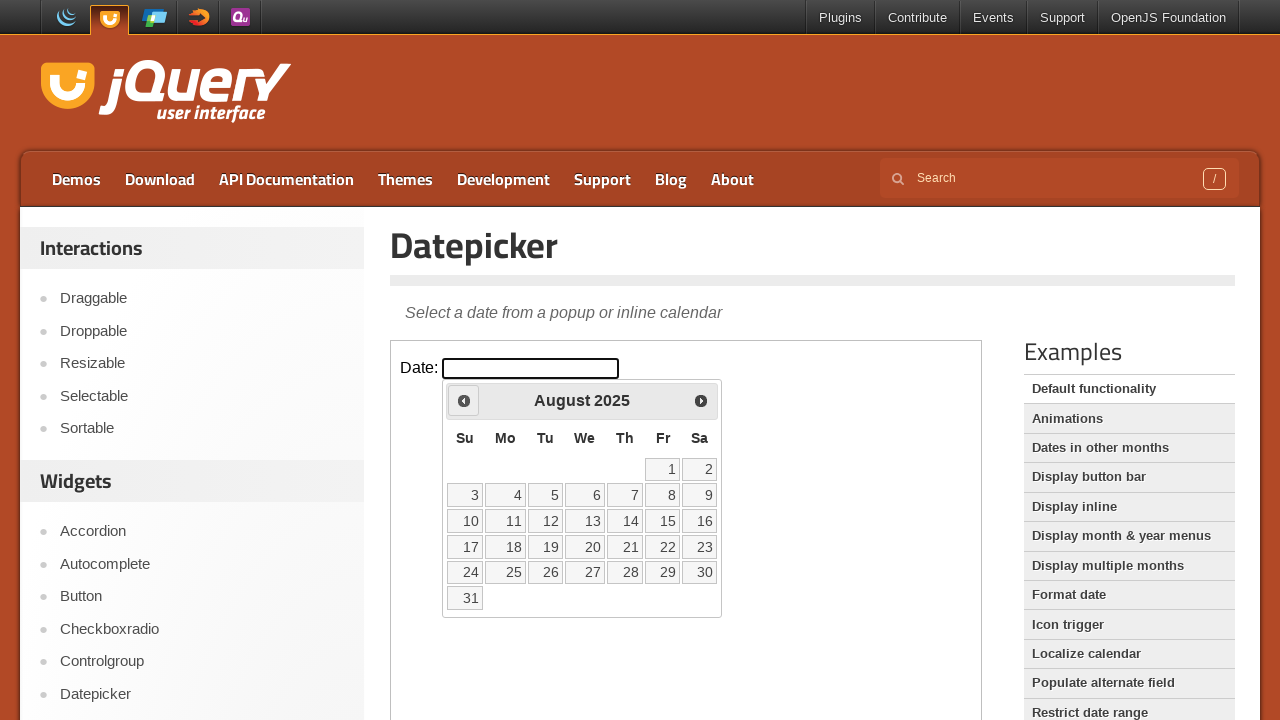

Clicked previous button to go back year at (464, 400) on iframe >> nth=0 >> internal:control=enter-frame >> .ui-datepicker-prev
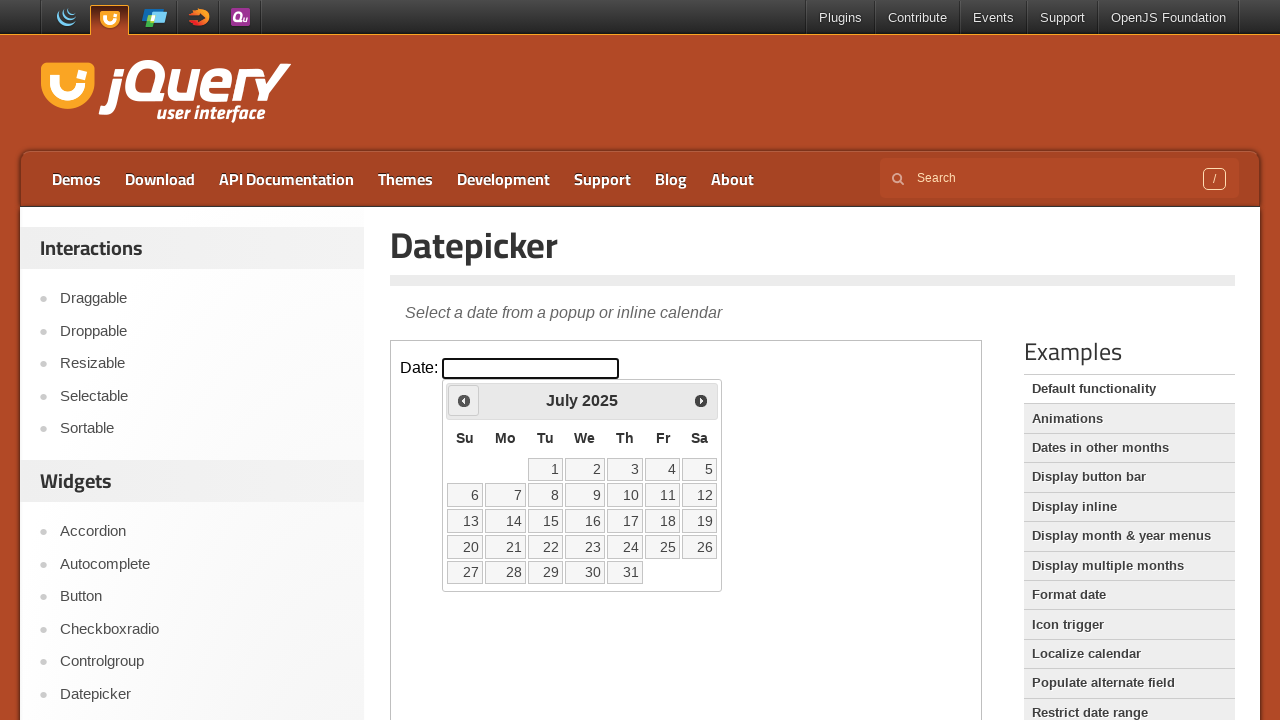

Updated current year to: 2025
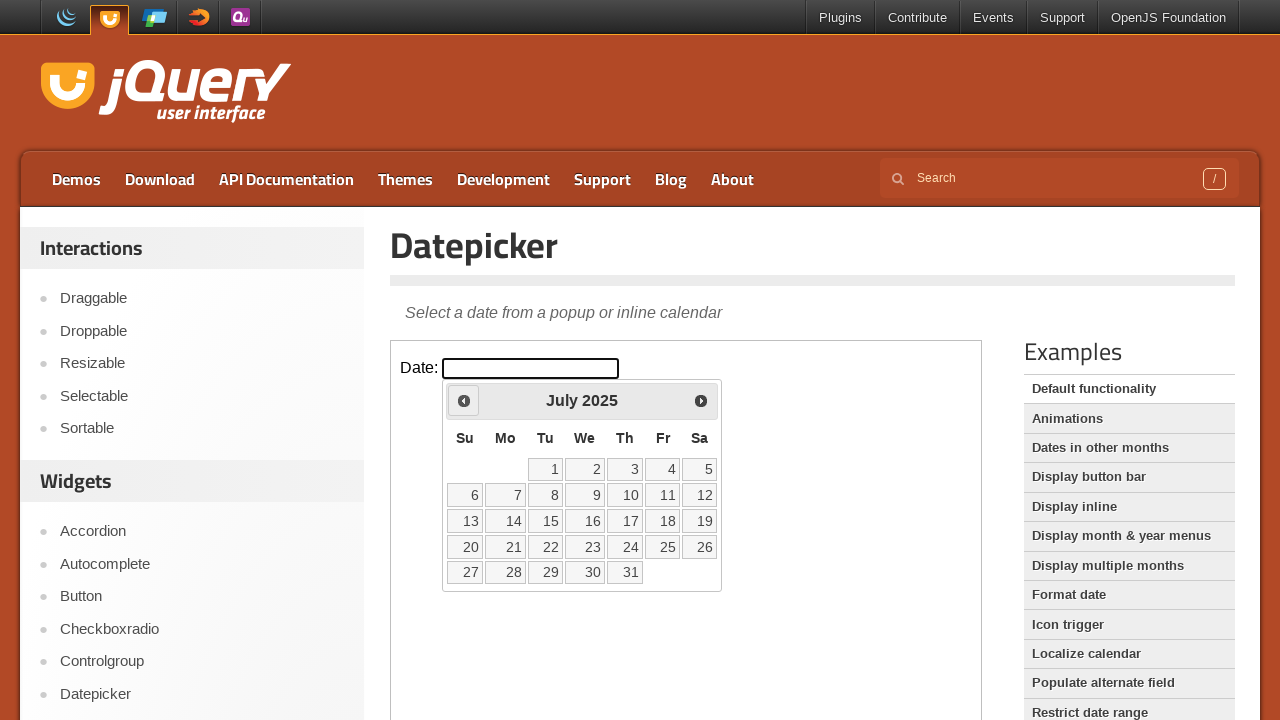

Clicked previous button to go back year at (464, 400) on iframe >> nth=0 >> internal:control=enter-frame >> .ui-datepicker-prev
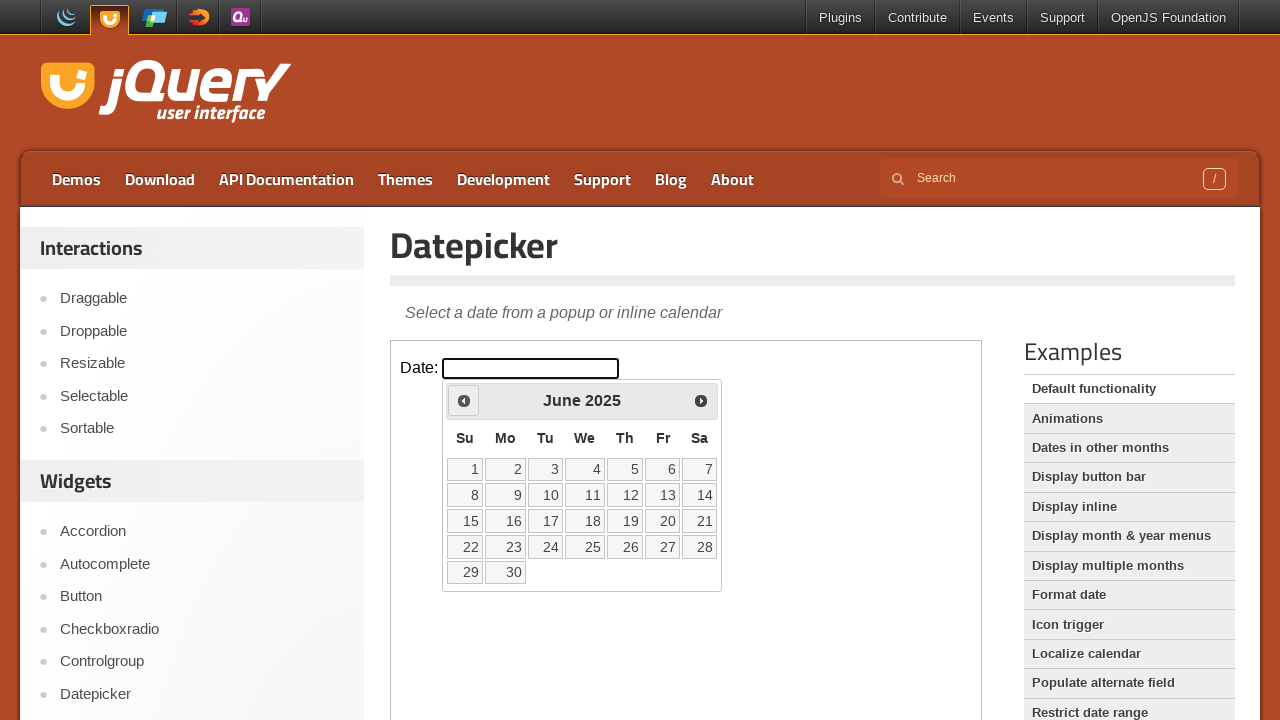

Updated current year to: 2025
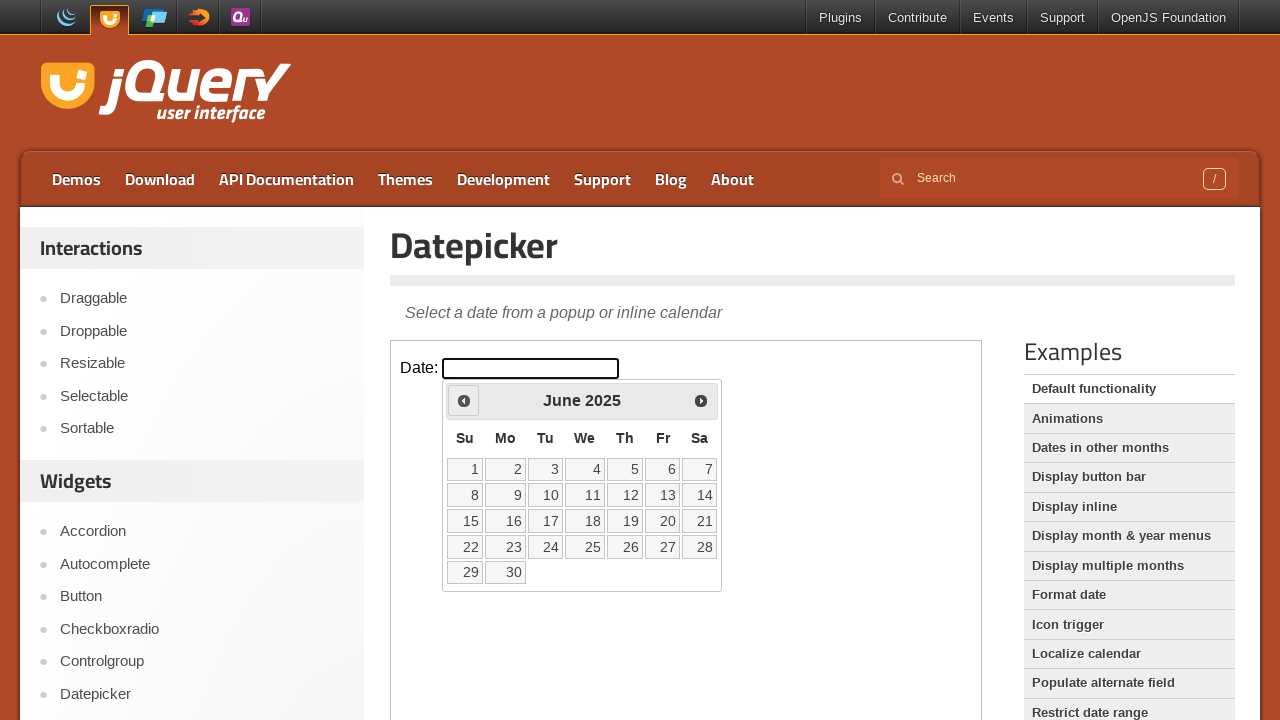

Clicked previous button to go back year at (464, 400) on iframe >> nth=0 >> internal:control=enter-frame >> .ui-datepicker-prev
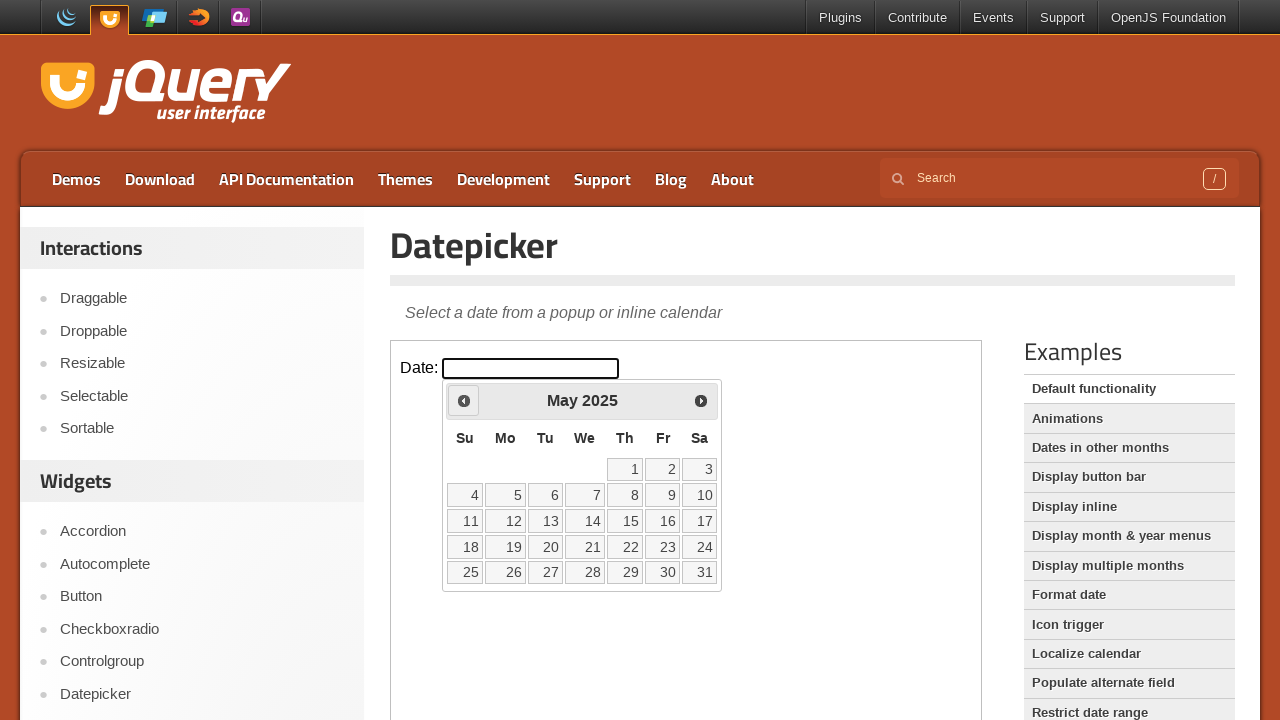

Updated current year to: 2025
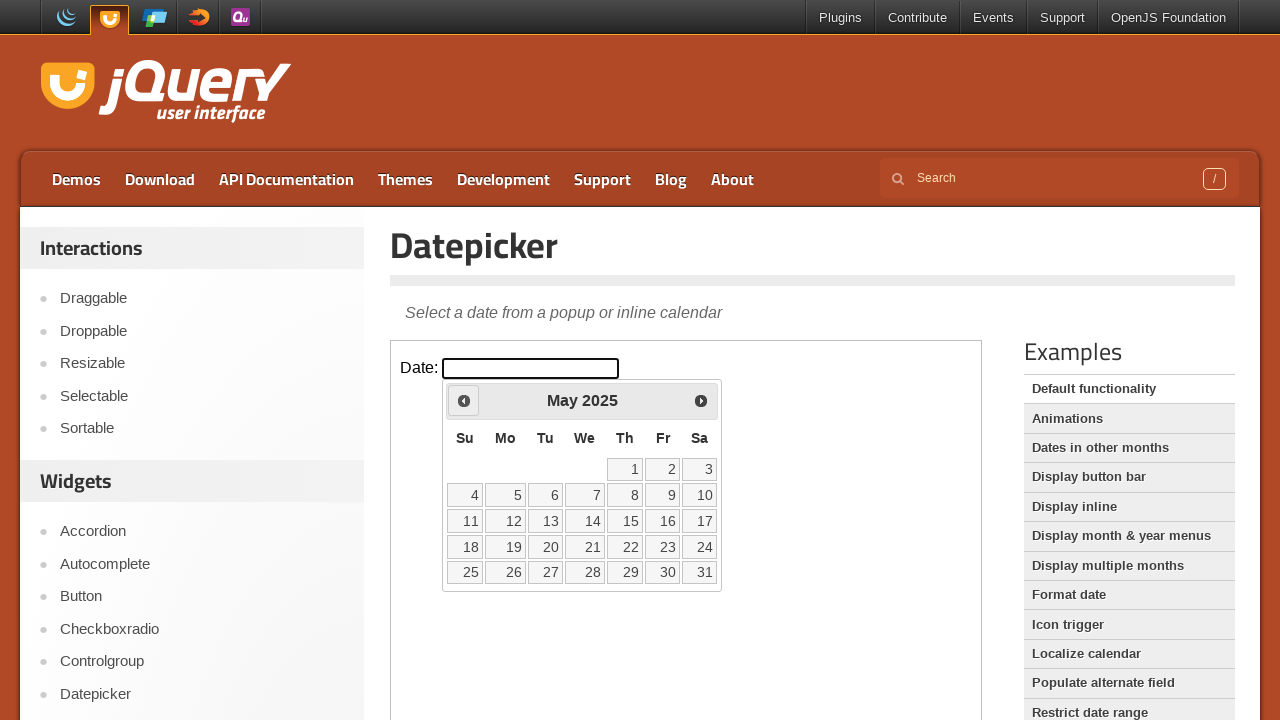

Clicked previous button to go back year at (464, 400) on iframe >> nth=0 >> internal:control=enter-frame >> .ui-datepicker-prev
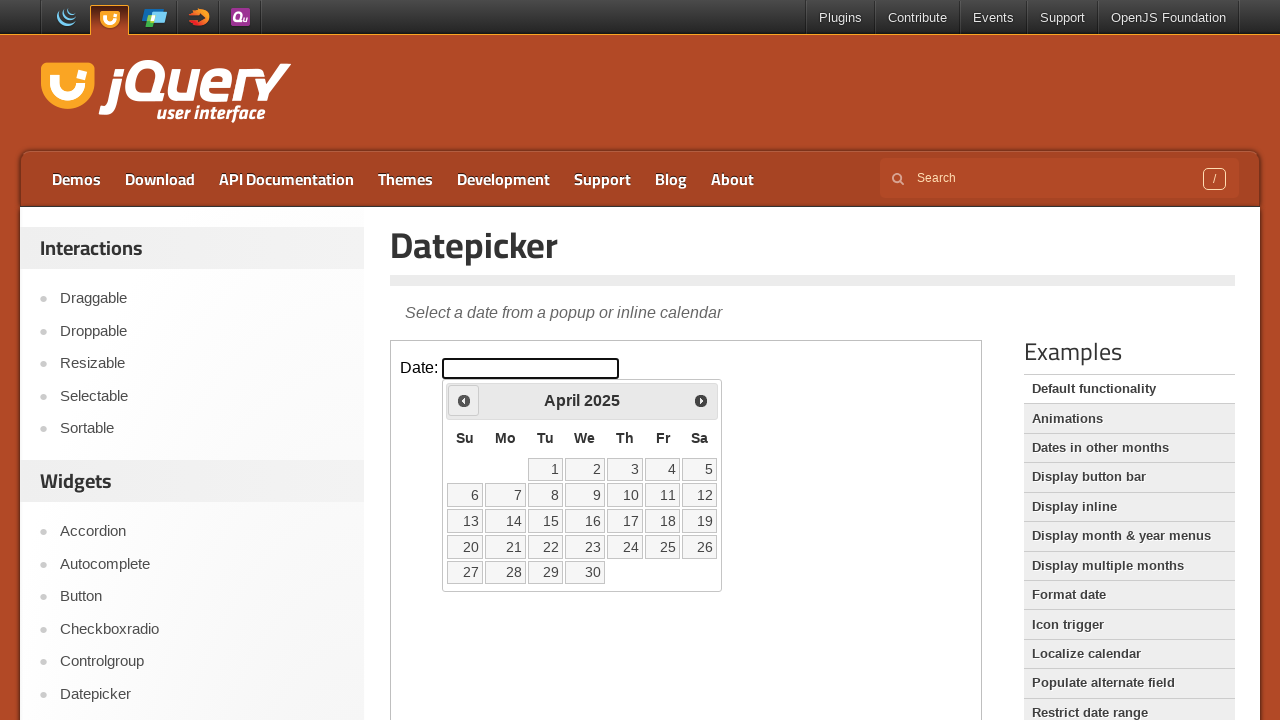

Updated current year to: 2025
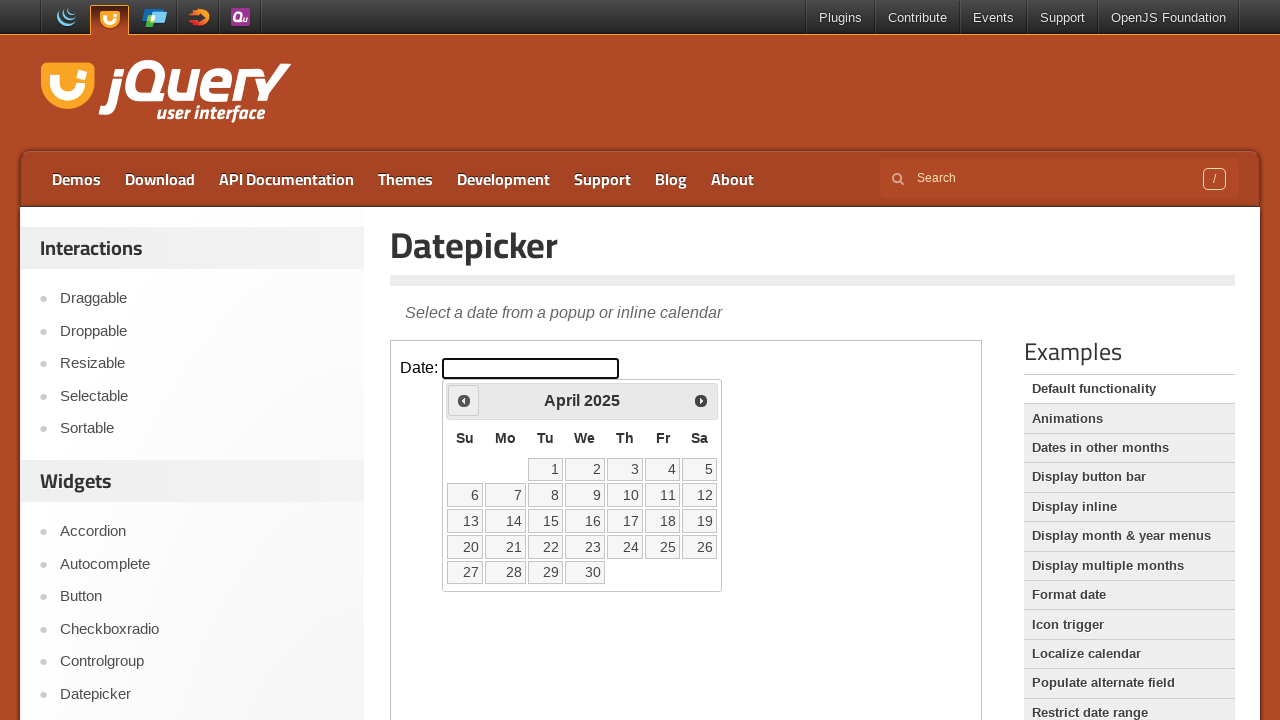

Clicked previous button to go back year at (464, 400) on iframe >> nth=0 >> internal:control=enter-frame >> .ui-datepicker-prev
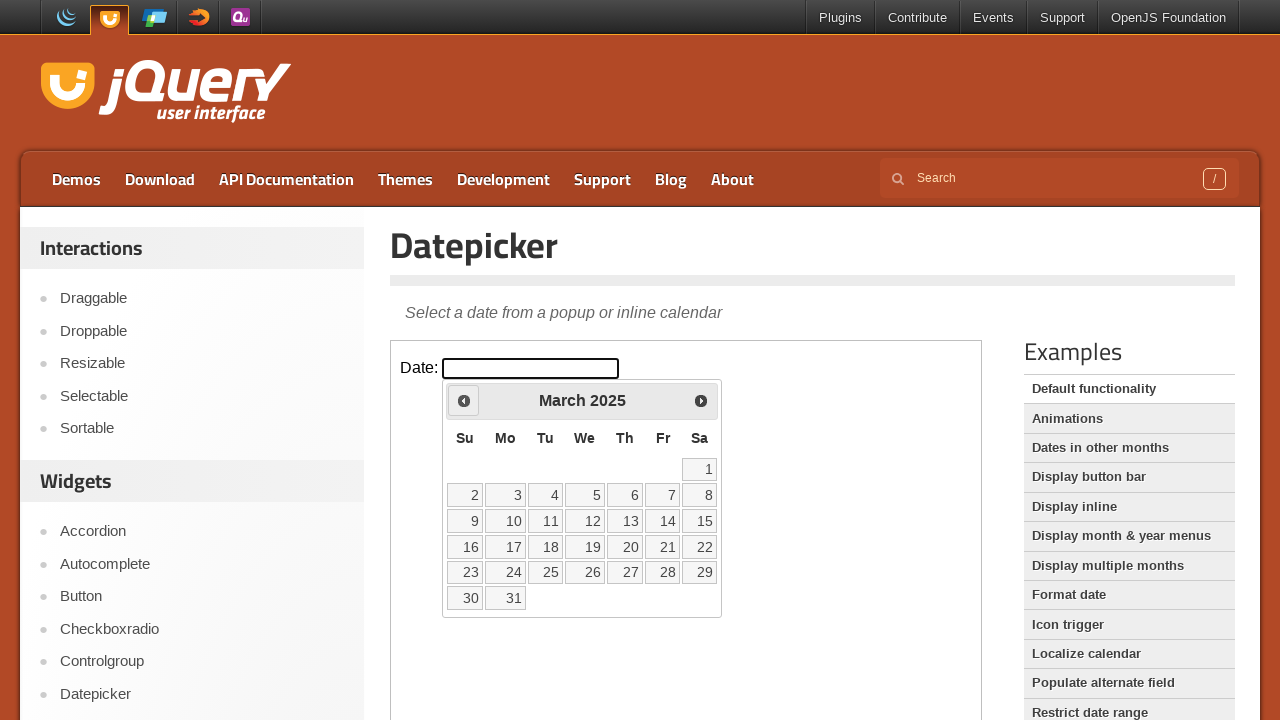

Updated current year to: 2025
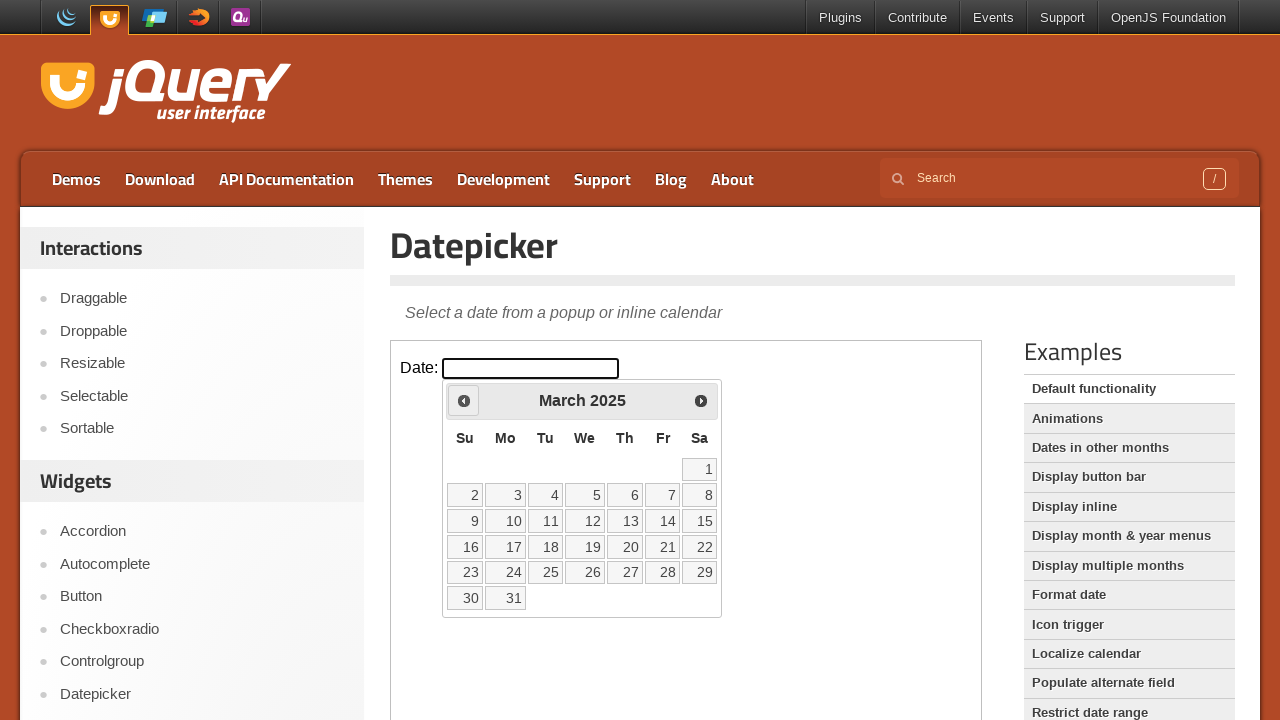

Clicked previous button to go back year at (464, 400) on iframe >> nth=0 >> internal:control=enter-frame >> .ui-datepicker-prev
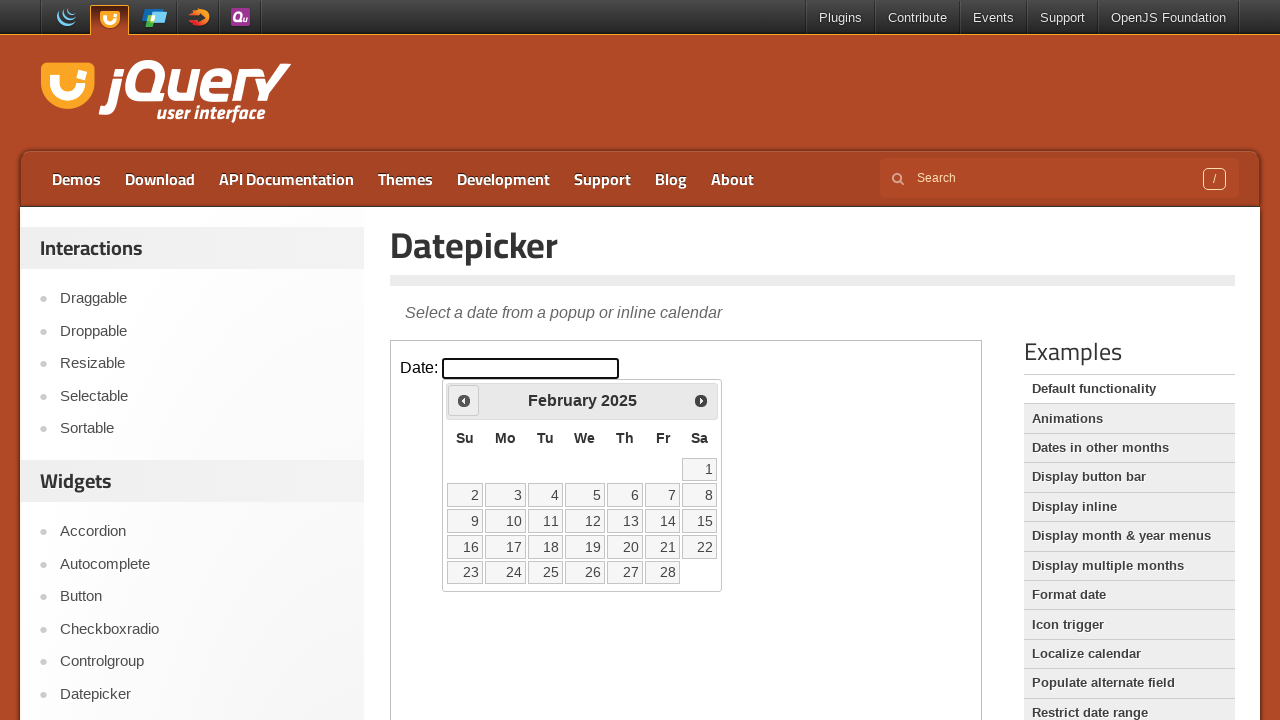

Updated current year to: 2025
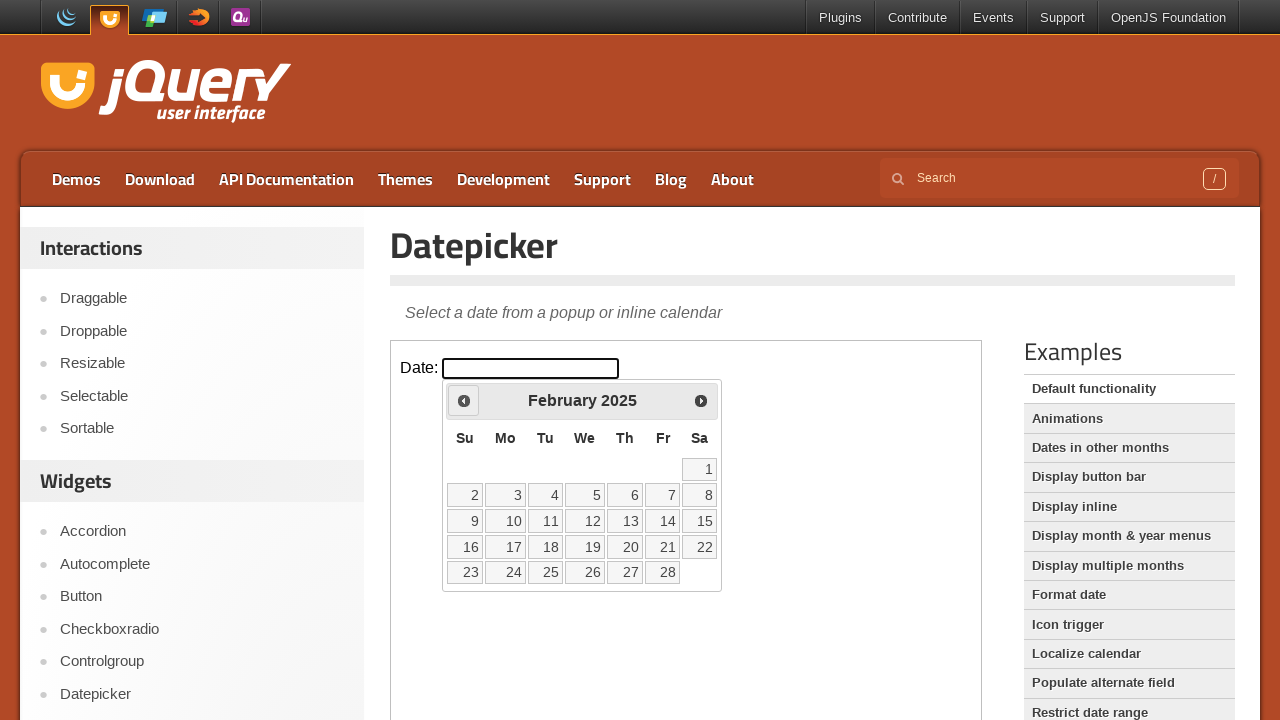

Clicked previous button to go back year at (464, 400) on iframe >> nth=0 >> internal:control=enter-frame >> .ui-datepicker-prev
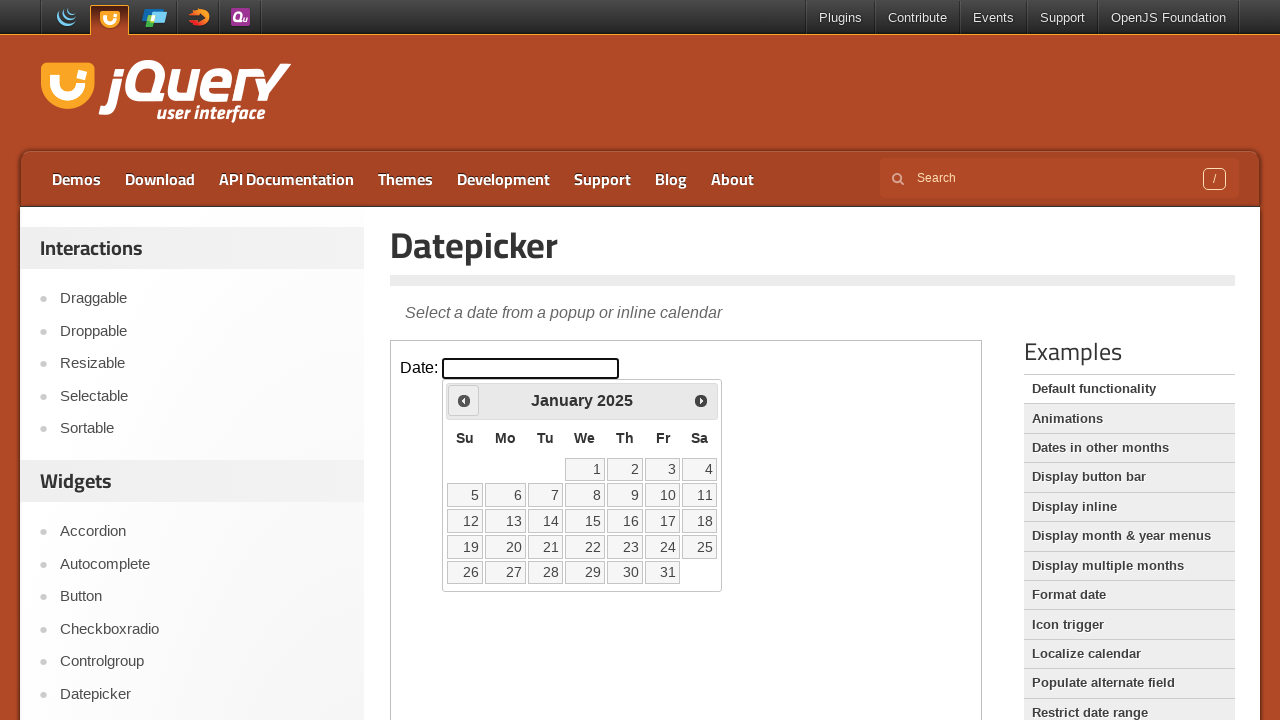

Updated current year to: 2025
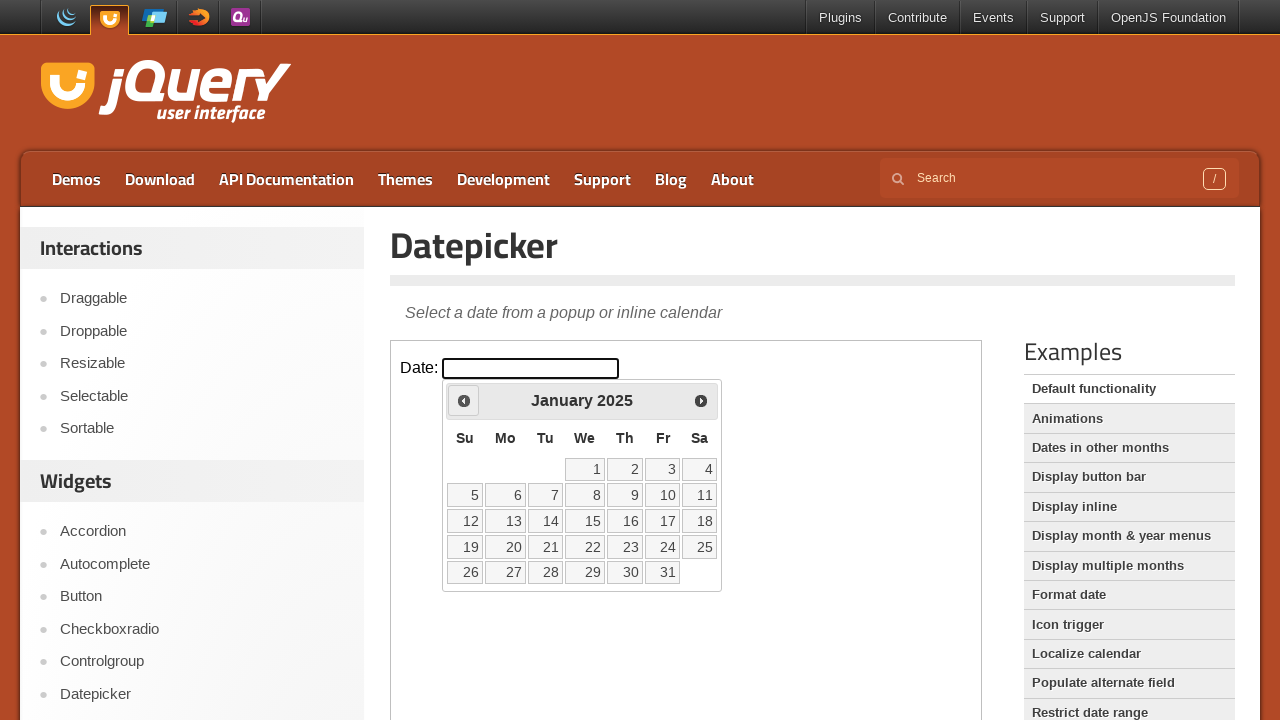

Clicked previous button to go back year at (464, 400) on iframe >> nth=0 >> internal:control=enter-frame >> .ui-datepicker-prev
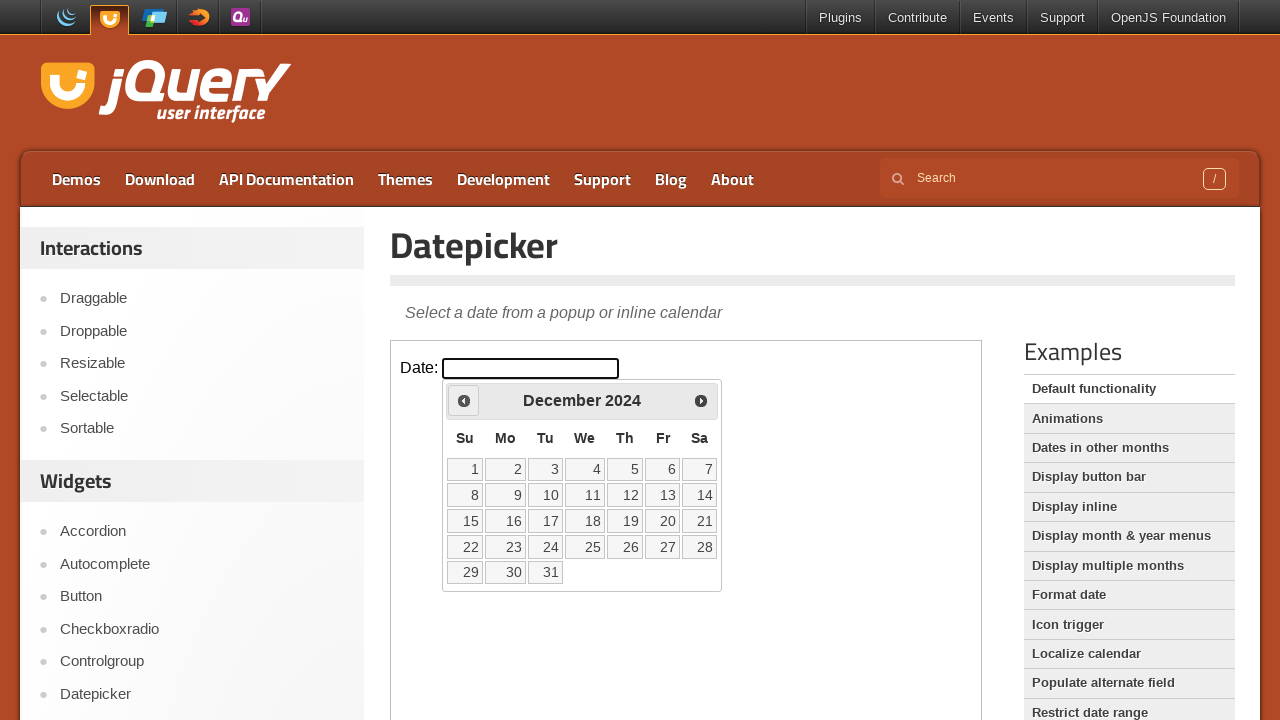

Updated current year to: 2024
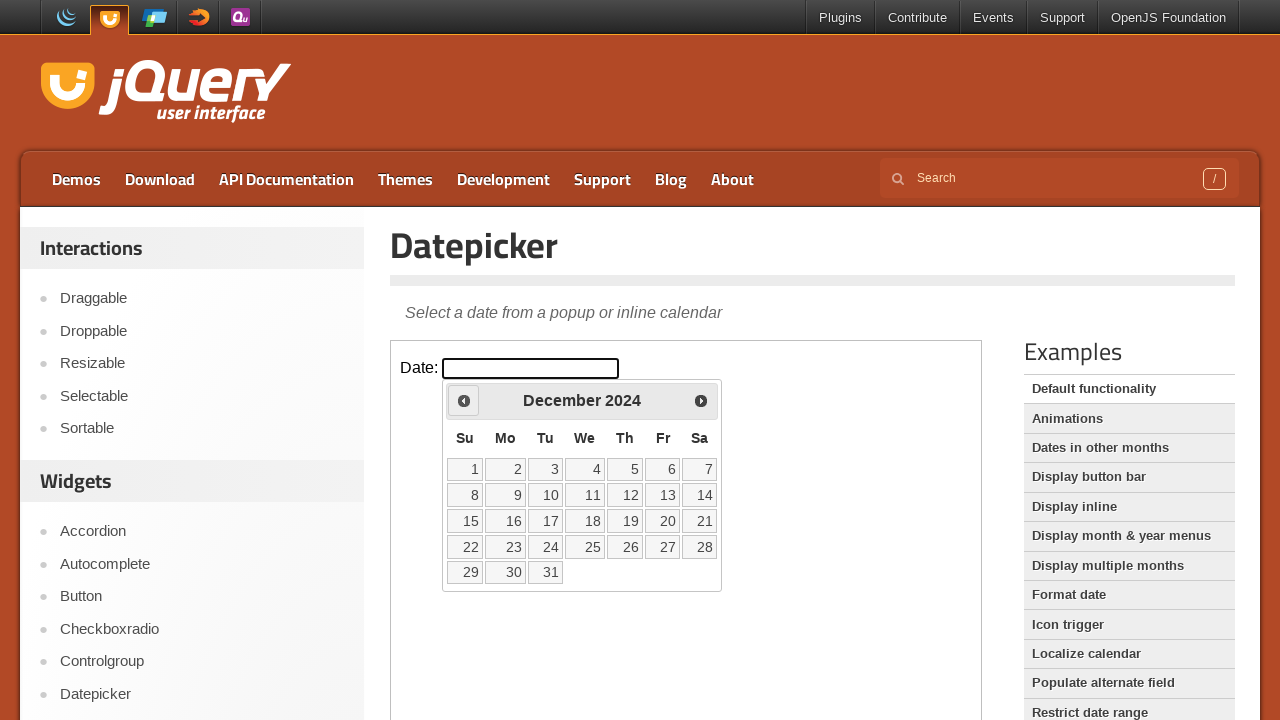

Retrieved current month from datepicker: DECEMBER (month 12)
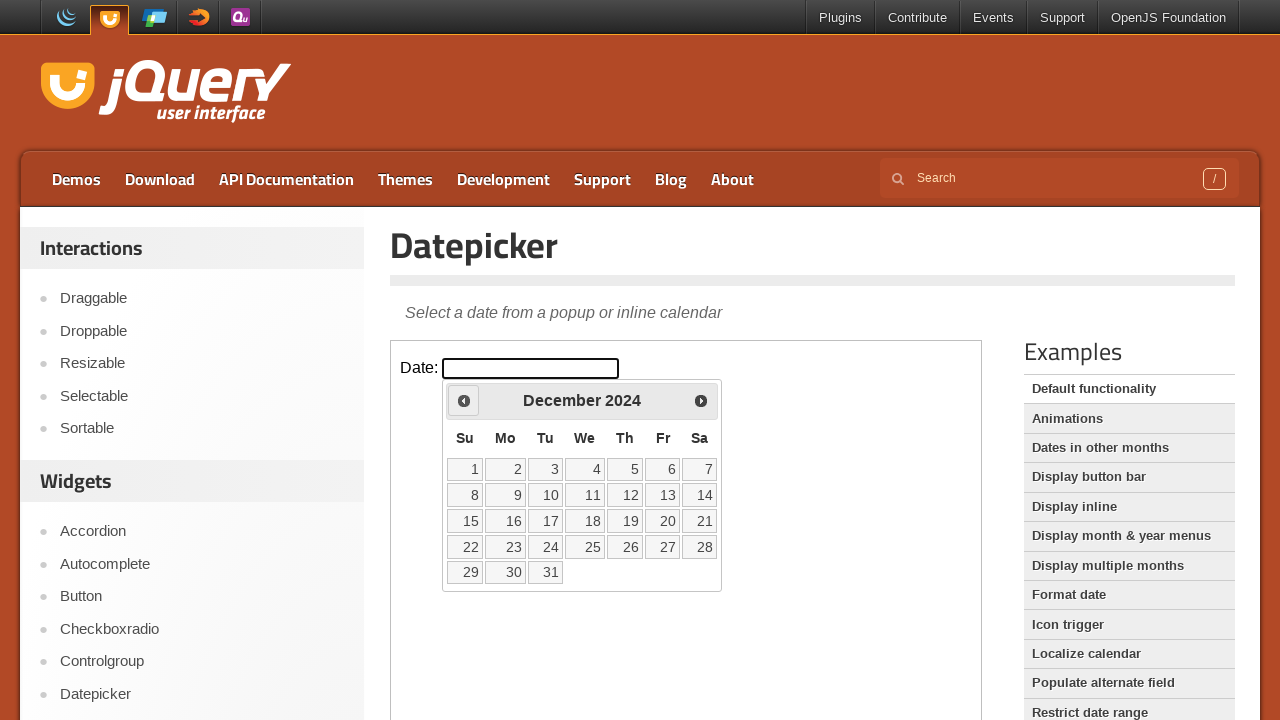

Clicked previous button to go back month at (464, 400) on iframe >> nth=0 >> internal:control=enter-frame >> .ui-datepicker-prev
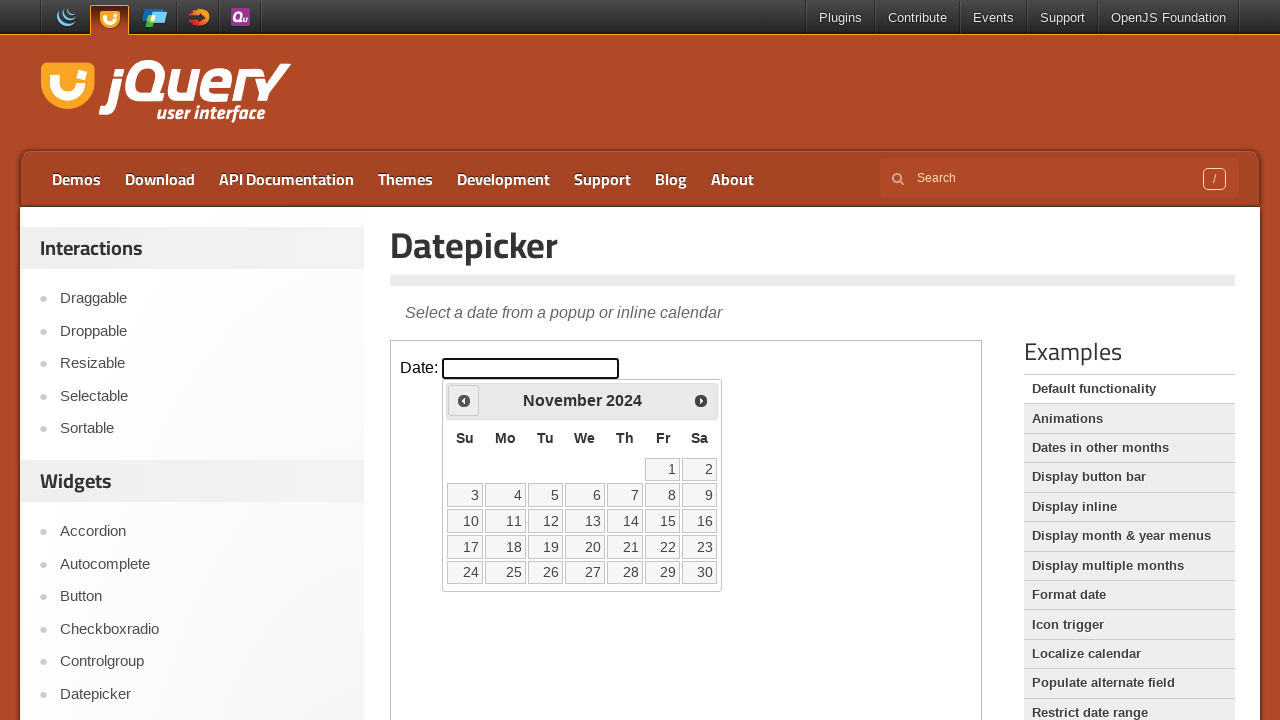

Updated current month to: NOVEMBER (month 11)
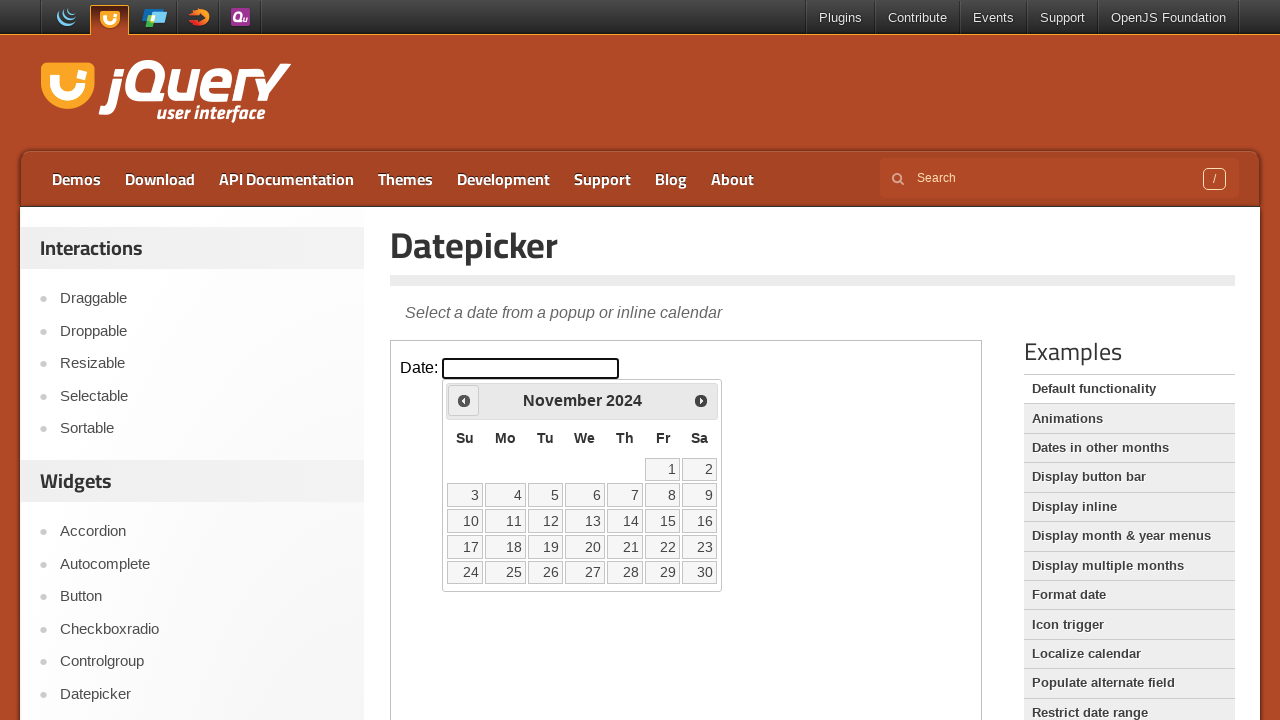

Clicked previous button to go back month at (464, 400) on iframe >> nth=0 >> internal:control=enter-frame >> .ui-datepicker-prev
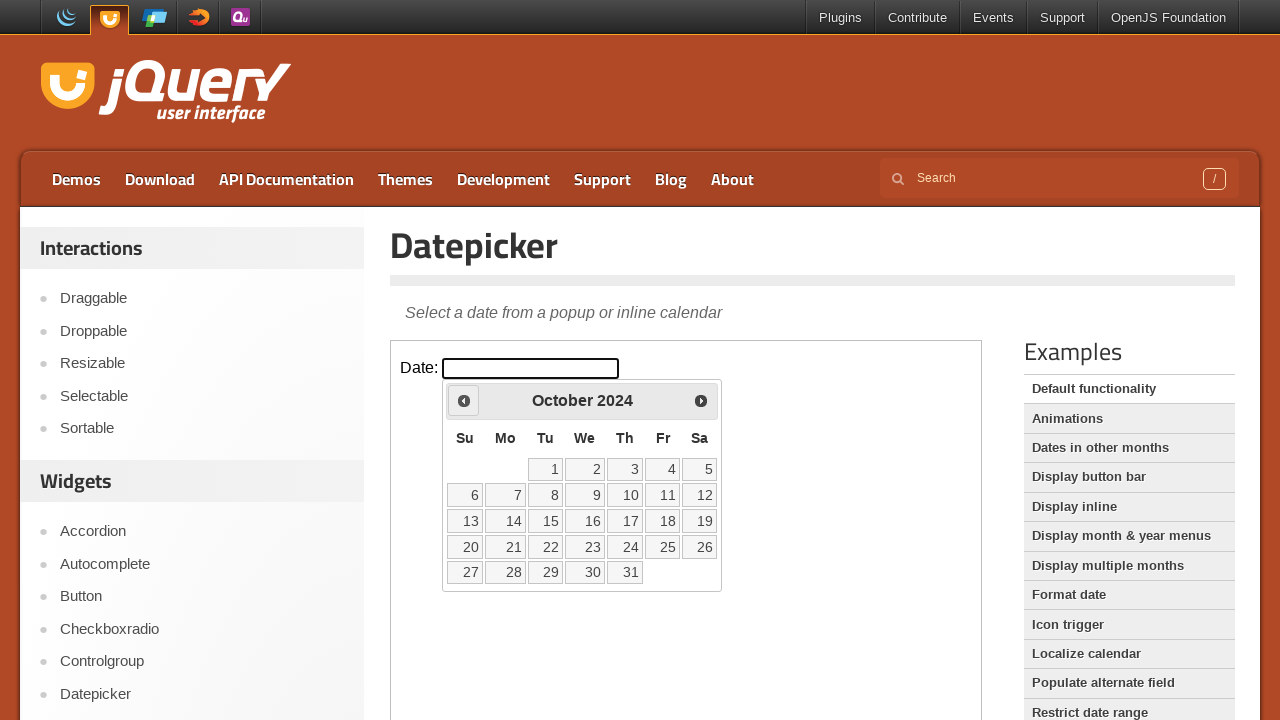

Updated current month to: OCTOBER (month 10)
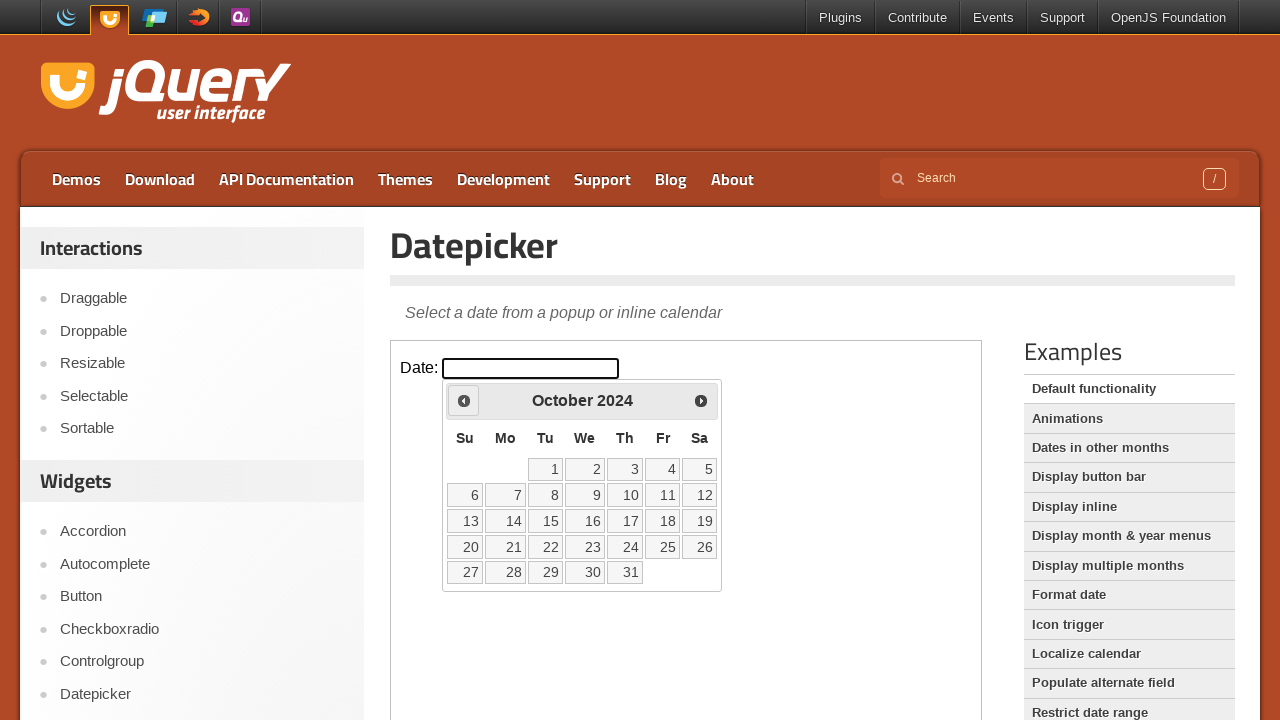

Clicked previous button to go back month at (464, 400) on iframe >> nth=0 >> internal:control=enter-frame >> .ui-datepicker-prev
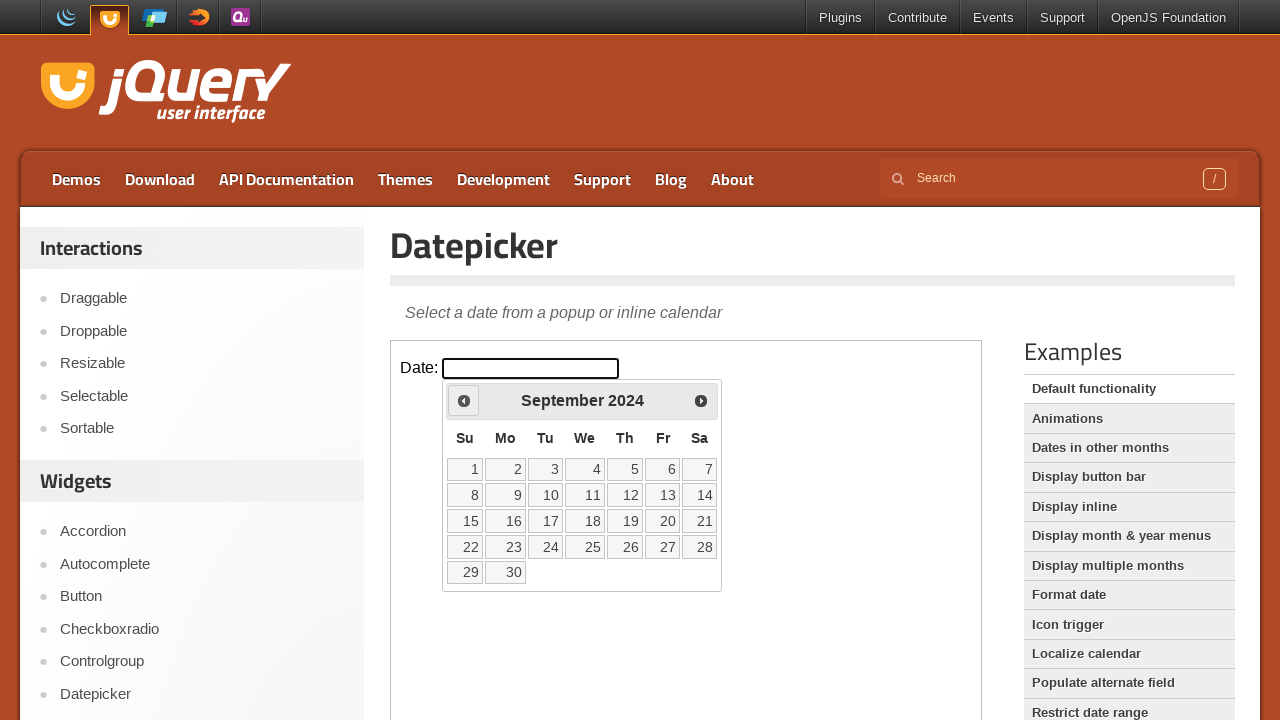

Updated current month to: SEPTEMBER (month 9)
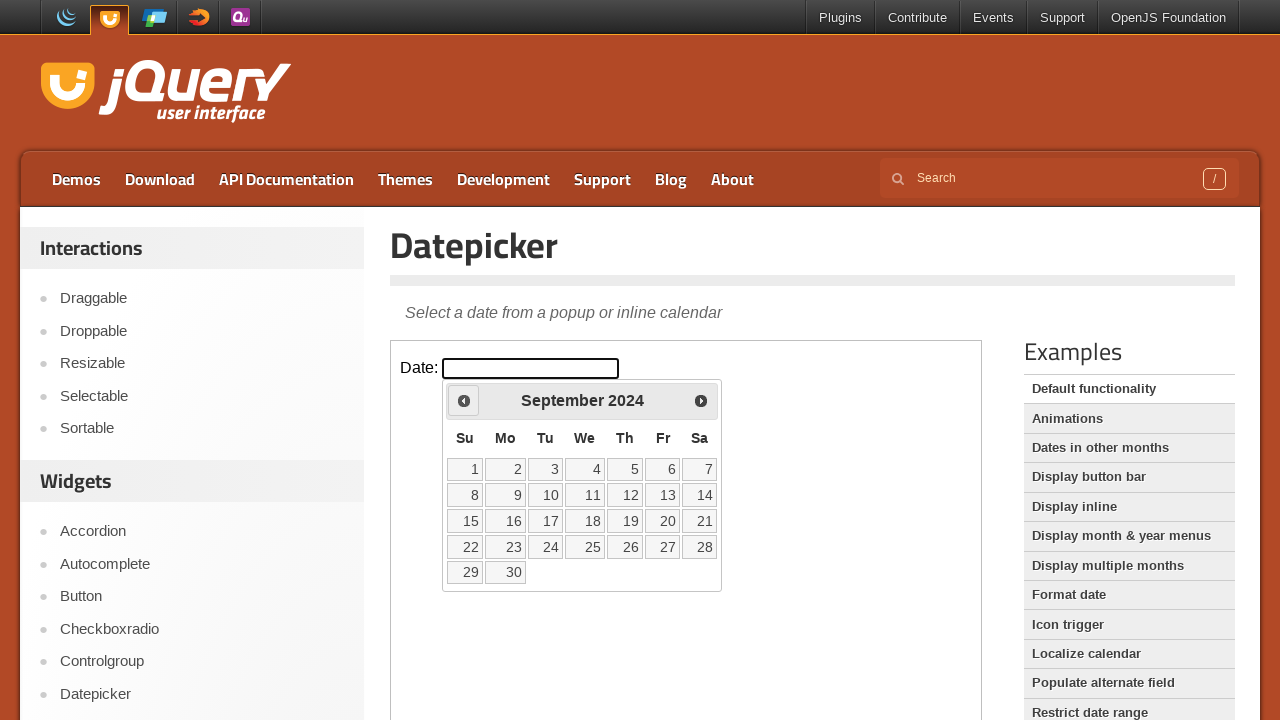

Clicked previous button to go back month at (464, 400) on iframe >> nth=0 >> internal:control=enter-frame >> .ui-datepicker-prev
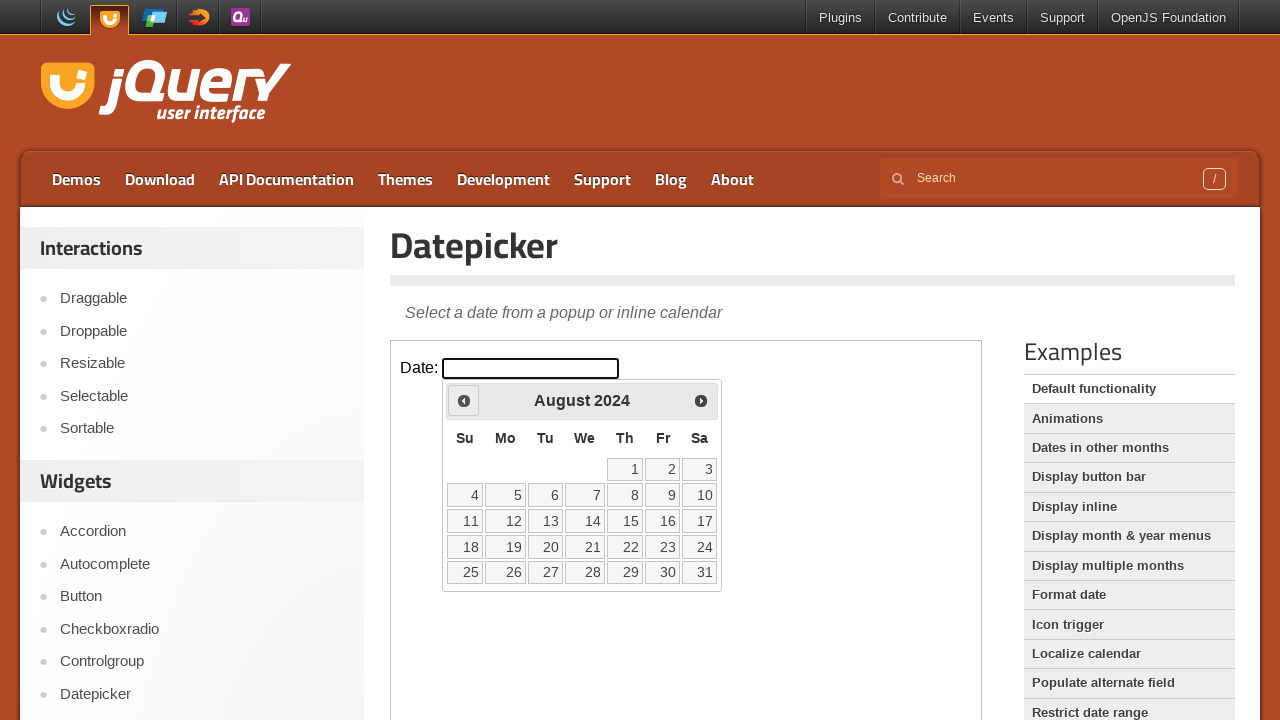

Updated current month to: AUGUST (month 8)
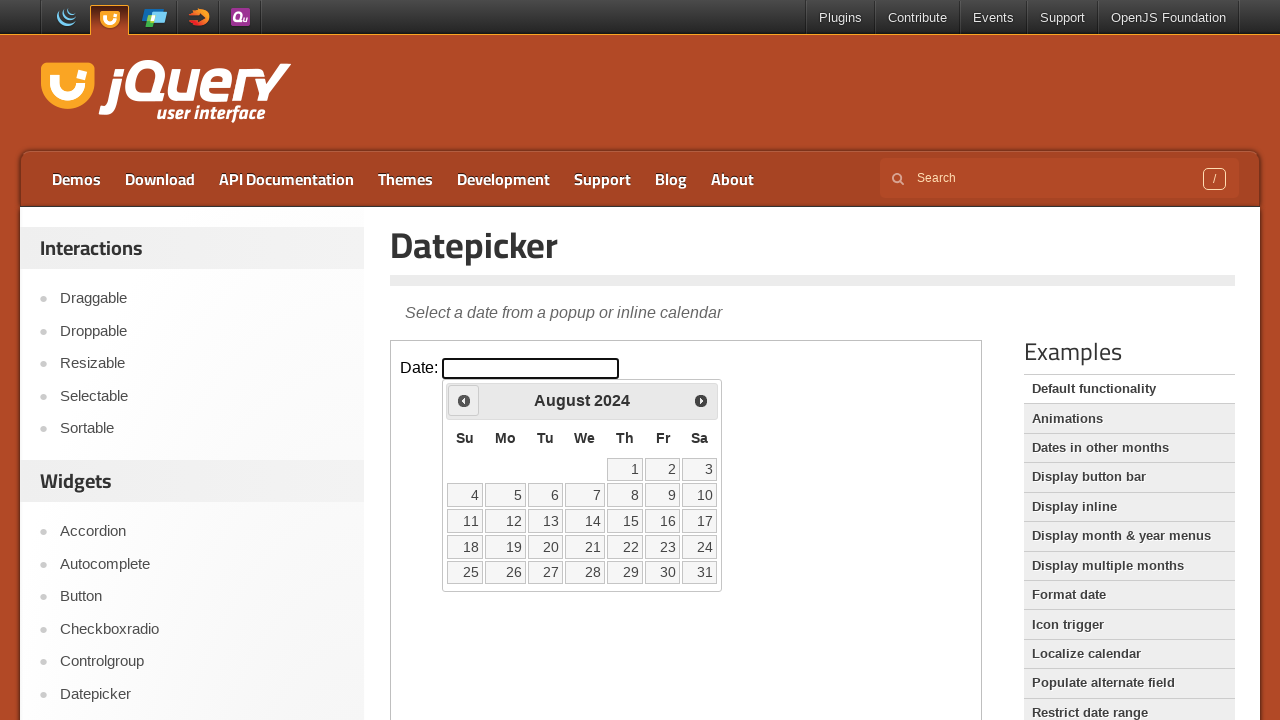

Clicked previous button to go back month at (464, 400) on iframe >> nth=0 >> internal:control=enter-frame >> .ui-datepicker-prev
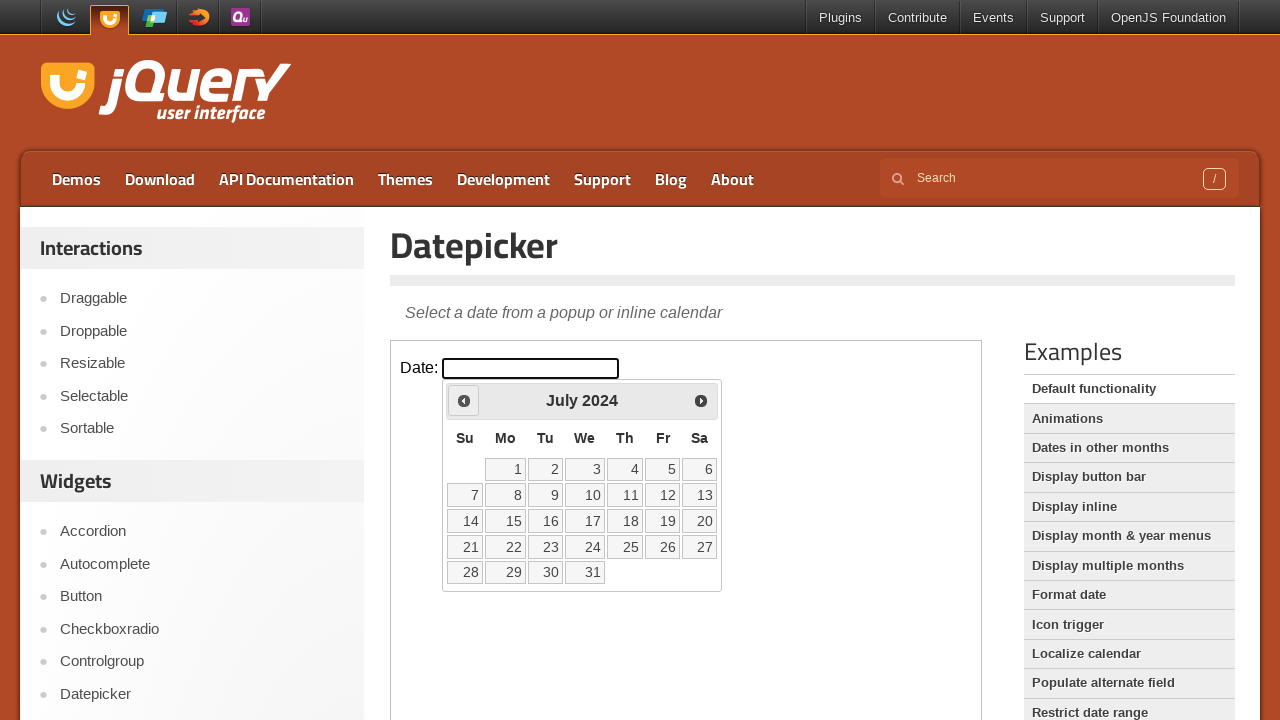

Updated current month to: JULY (month 7)
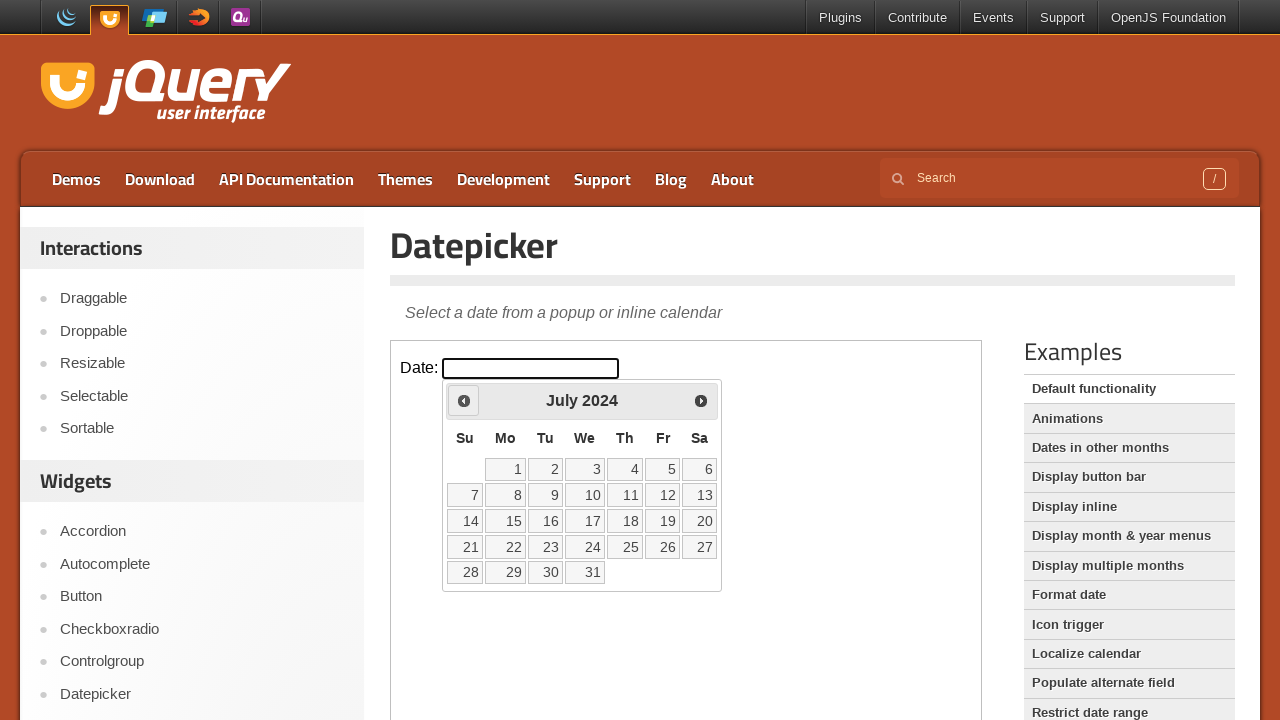

Clicked previous button to go back month at (464, 400) on iframe >> nth=0 >> internal:control=enter-frame >> .ui-datepicker-prev
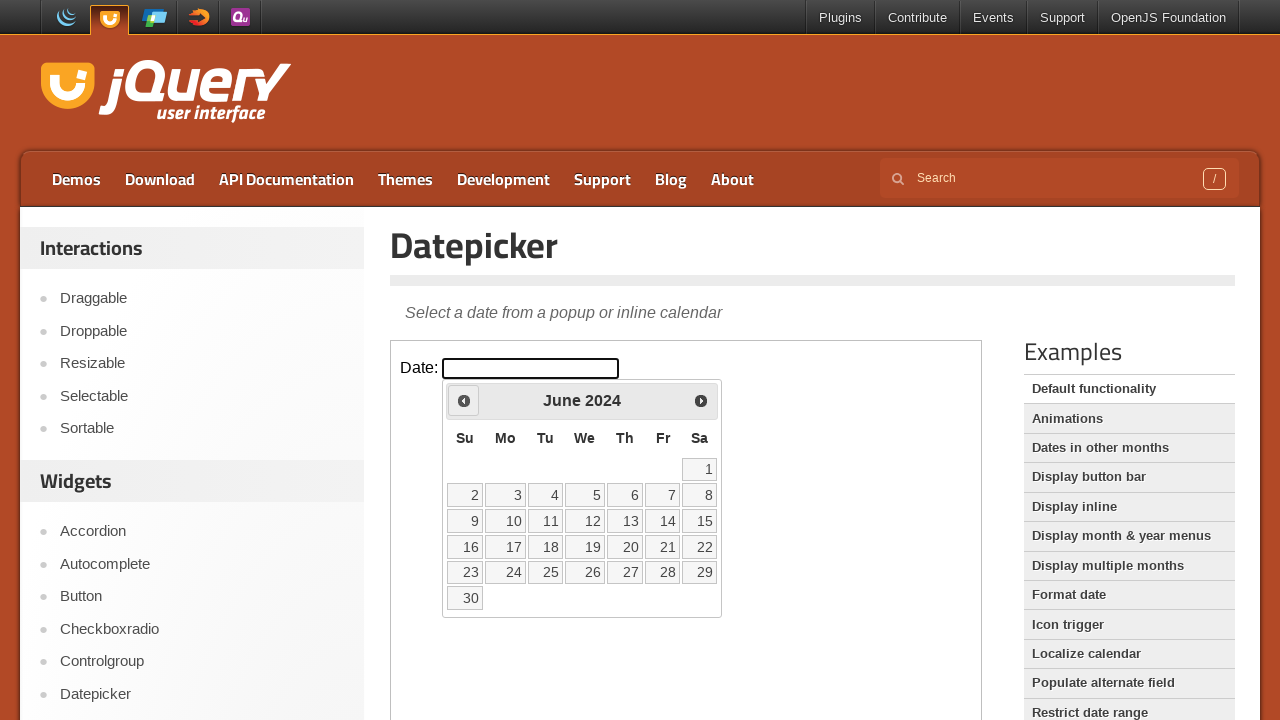

Updated current month to: JUNE (month 6)
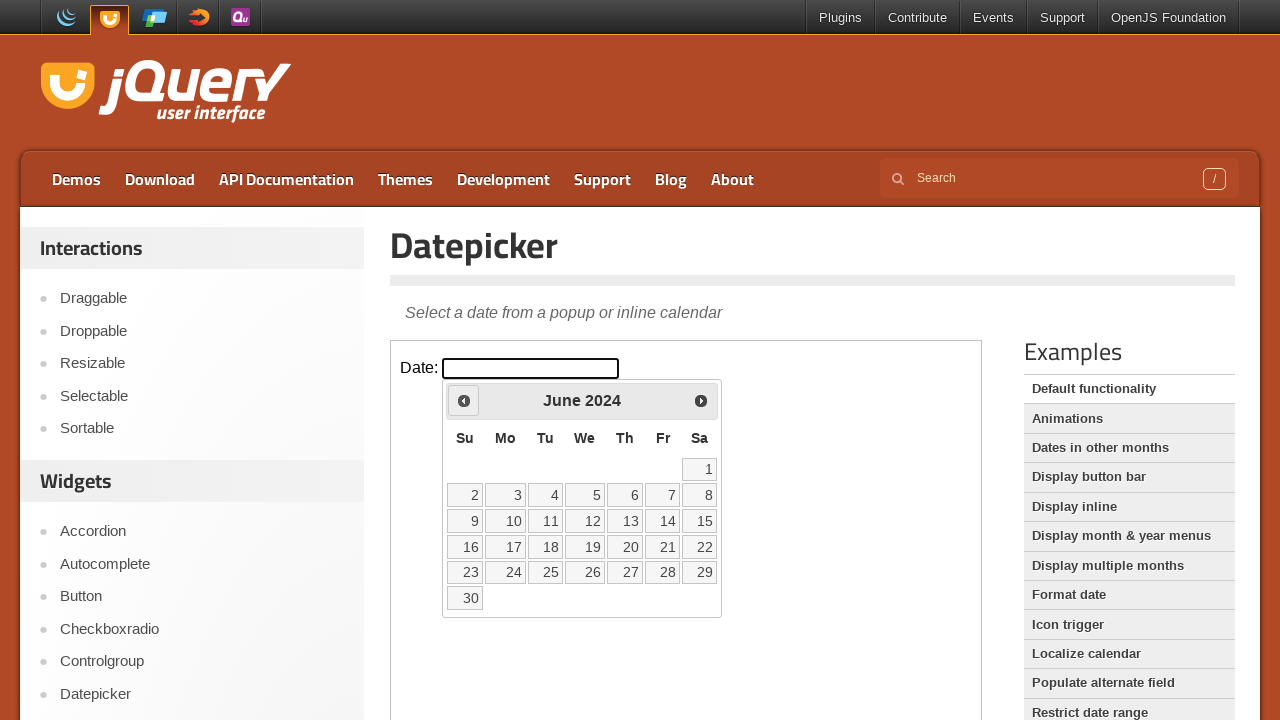

Clicked previous button to go back month at (464, 400) on iframe >> nth=0 >> internal:control=enter-frame >> .ui-datepicker-prev
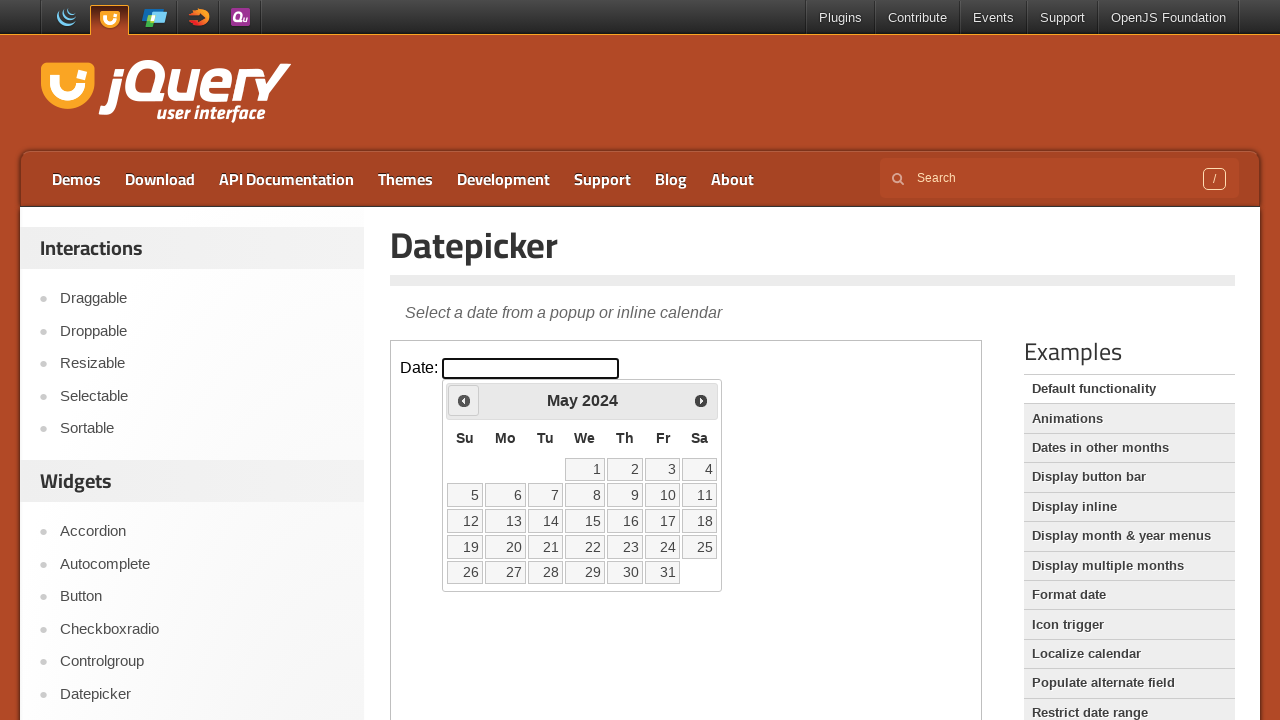

Updated current month to: MAY (month 5)
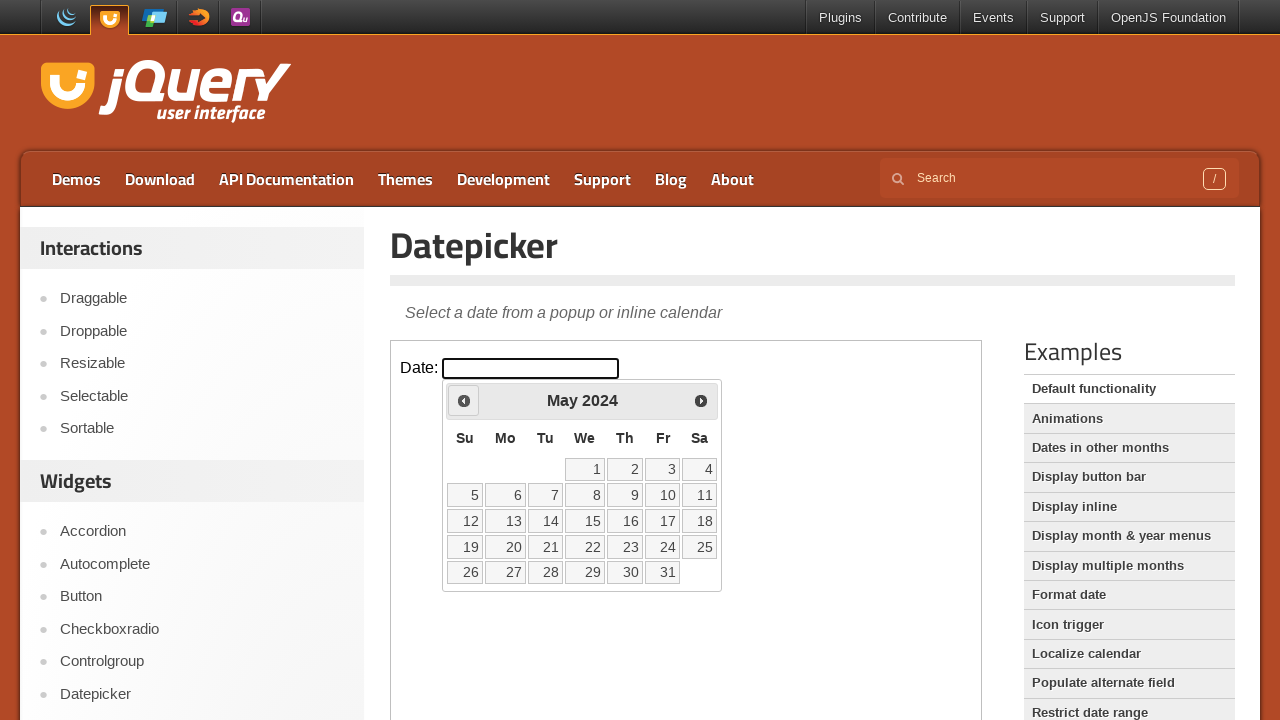

Clicked previous button to go back month at (464, 400) on iframe >> nth=0 >> internal:control=enter-frame >> .ui-datepicker-prev
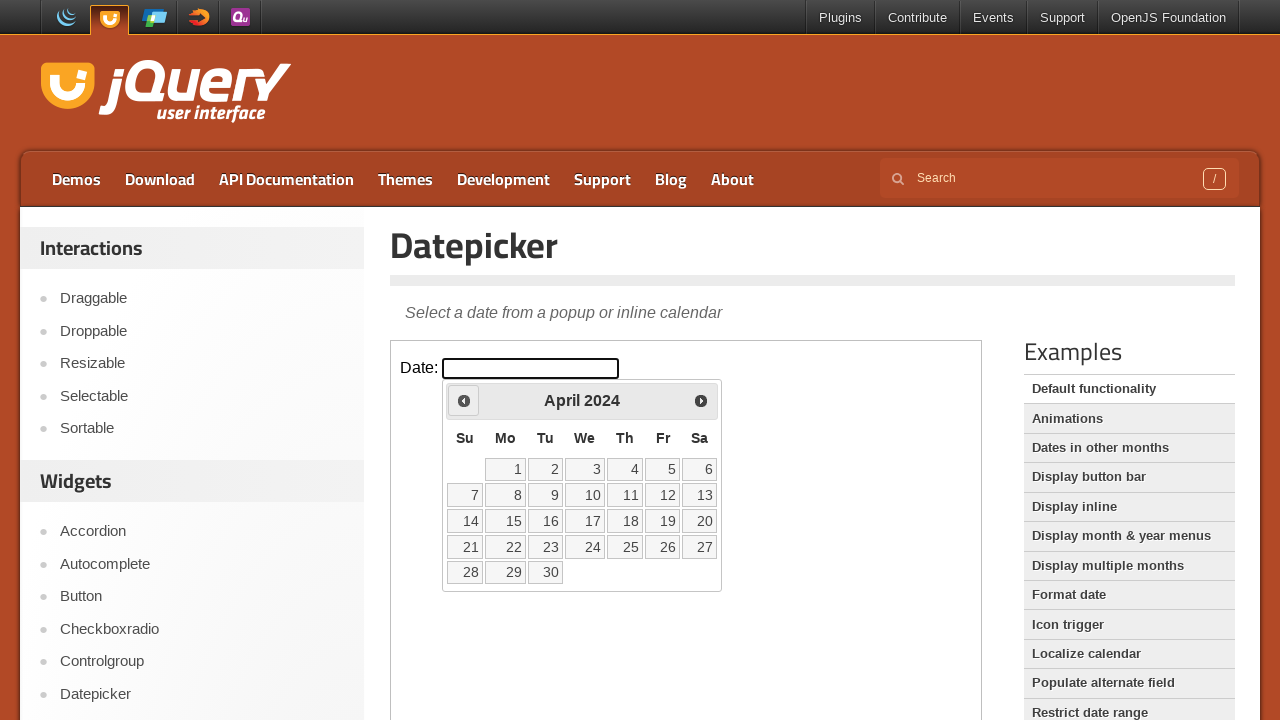

Updated current month to: APRIL (month 4)
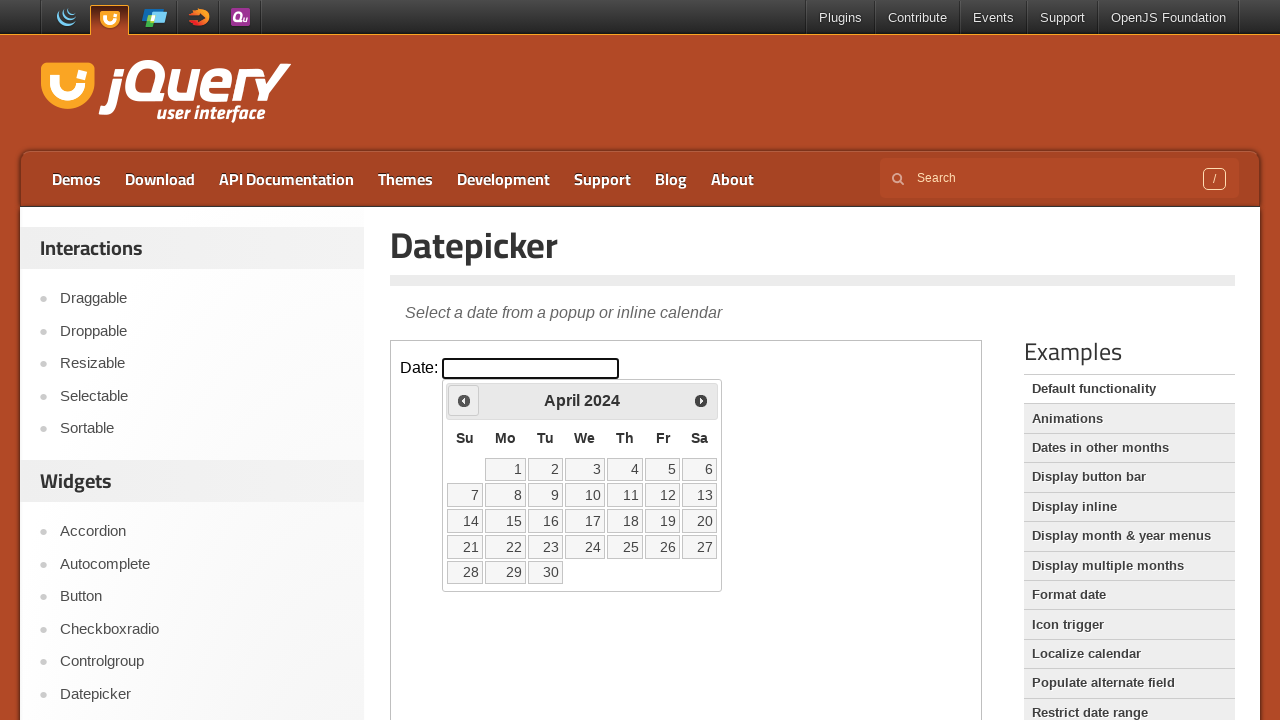

Clicked previous button to go back month at (464, 400) on iframe >> nth=0 >> internal:control=enter-frame >> .ui-datepicker-prev
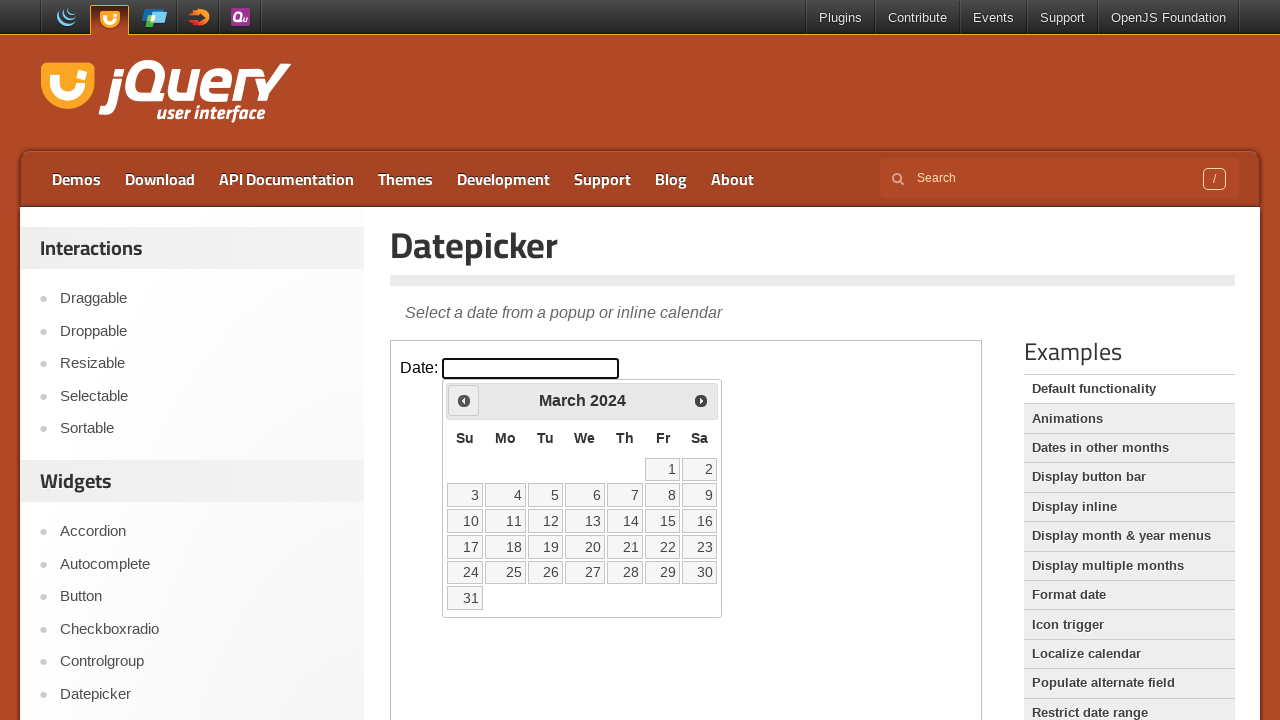

Updated current month to: MARCH (month 3)
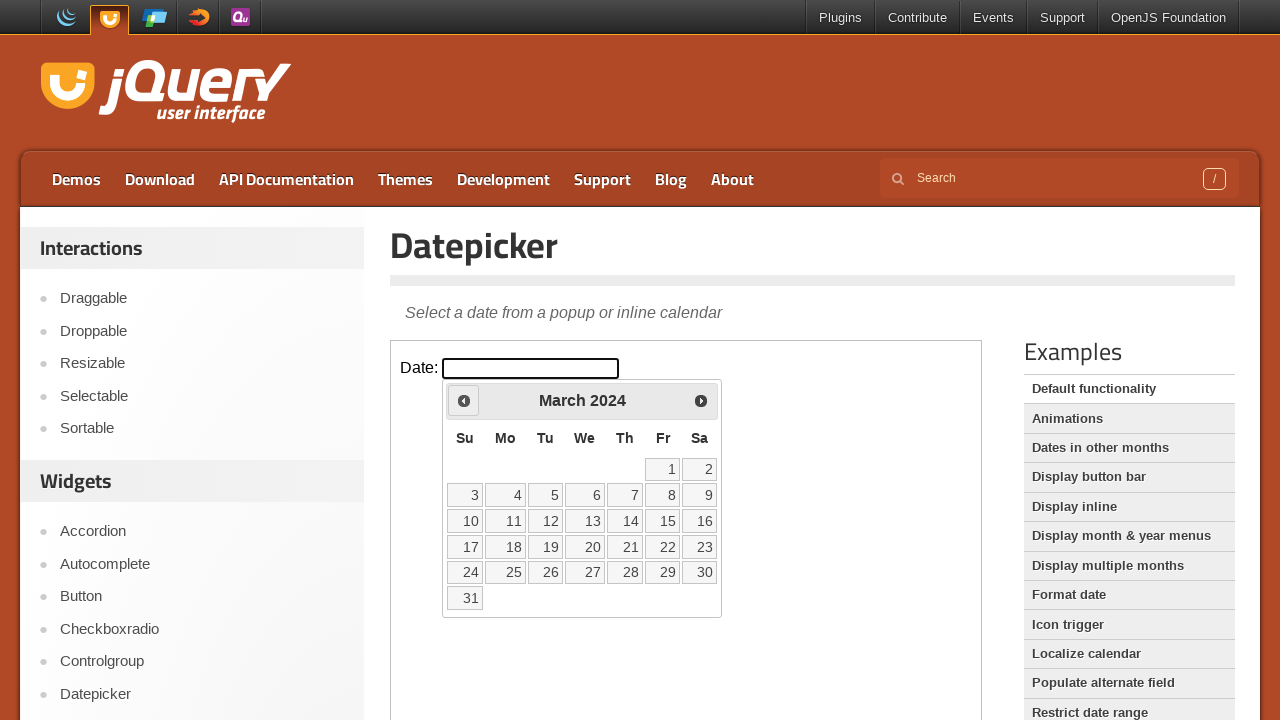

Clicked on day 15 to select March 15, 2024 at (663, 521) on iframe >> nth=0 >> internal:control=enter-frame >> td:has-text('15') >> nth=0
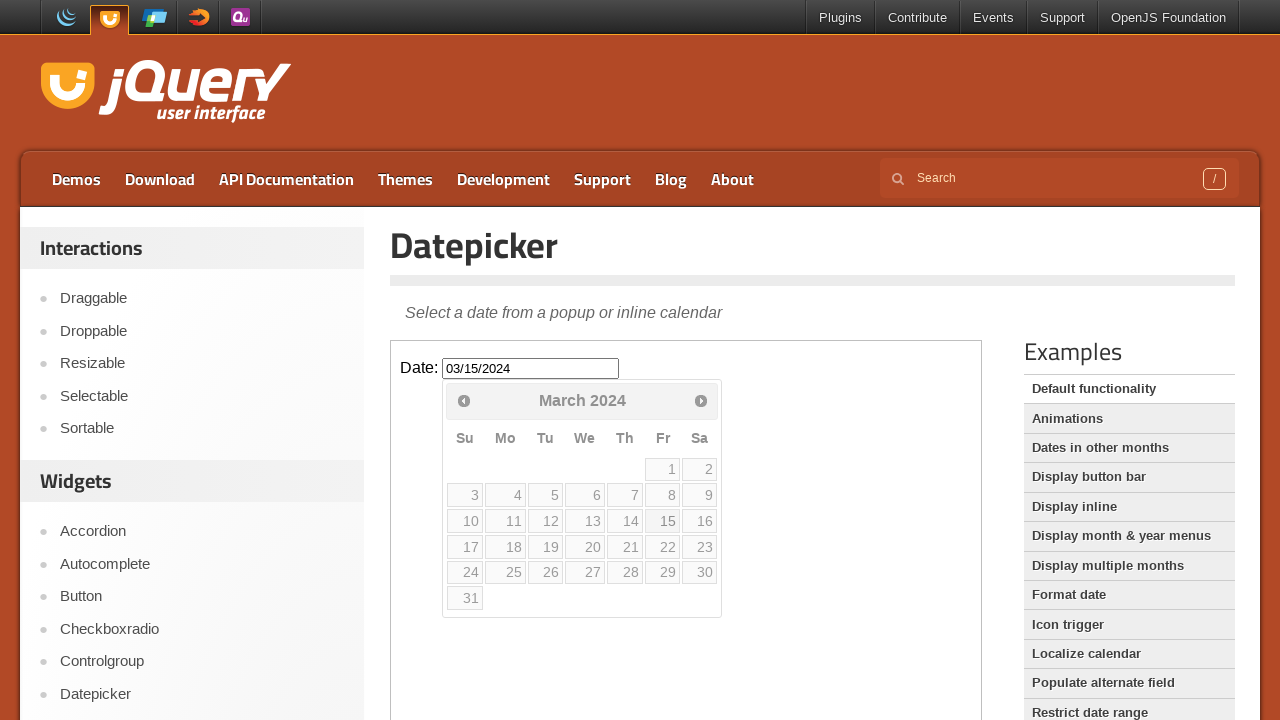

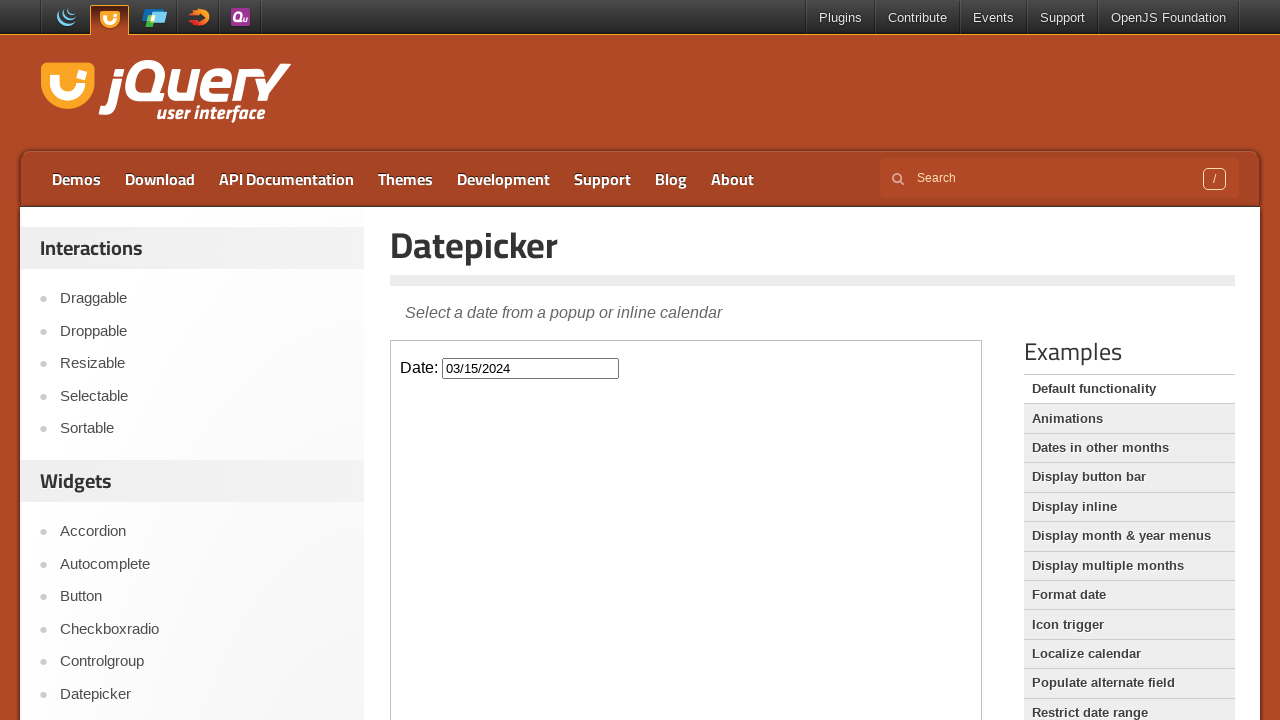